Tests registration form validation by attempting to submit with missing/invalid fields and verifying appropriate alert messages appear, then filling in valid data for each field (full name, address, email, city, organization, username, password, confirm password, and privacy policy checkbox).

Starting URL: http://automationbykrishna.com/index.html#

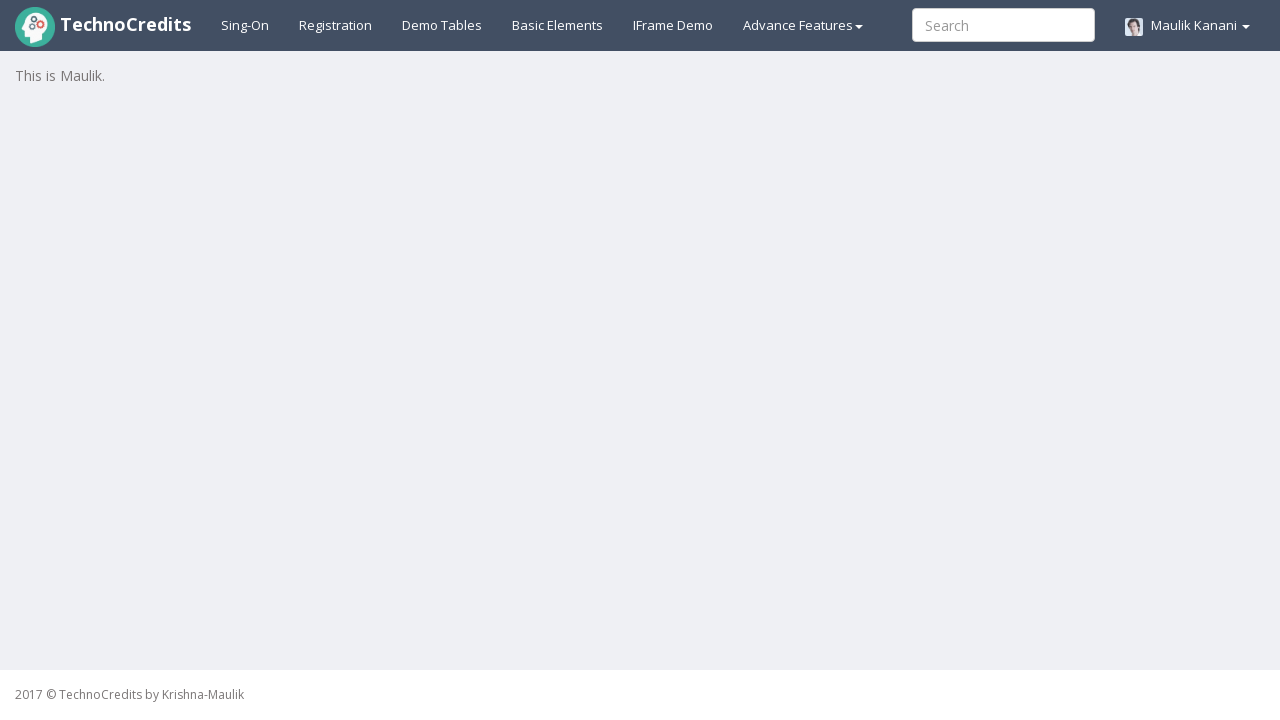

Clicked on Registration link at (336, 25) on #registration2
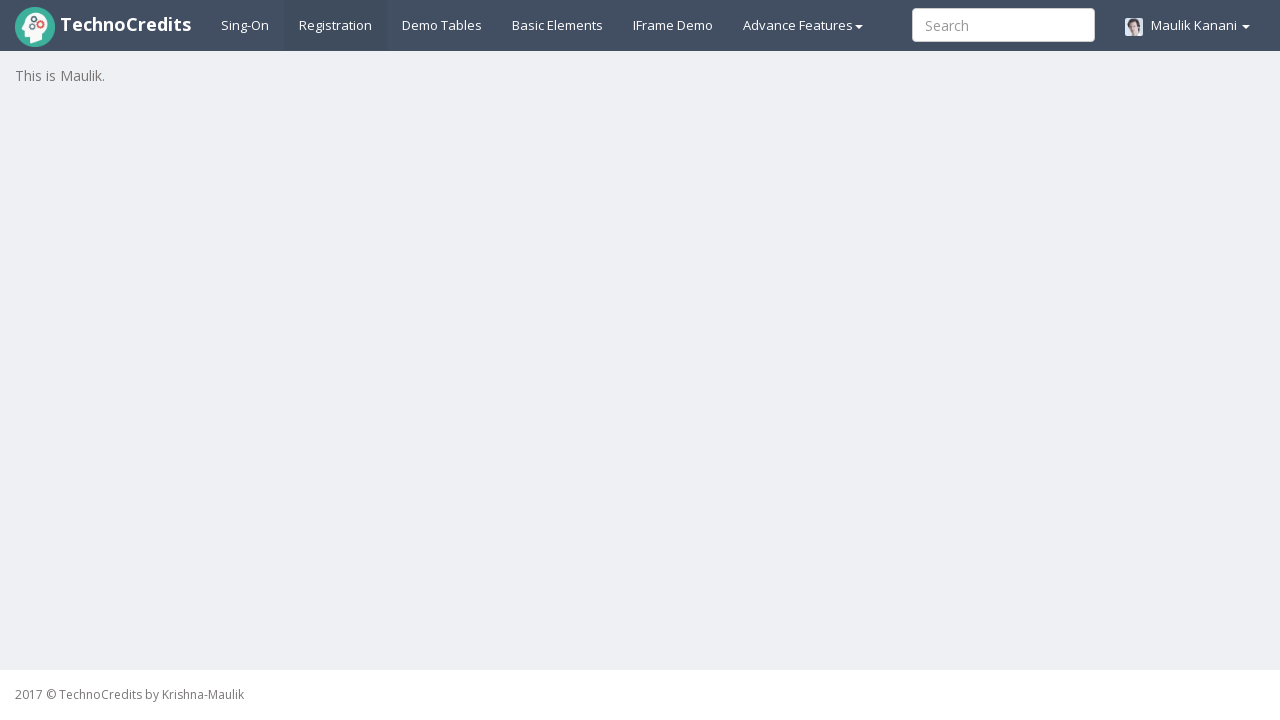

Waited 2 seconds for registration form to load
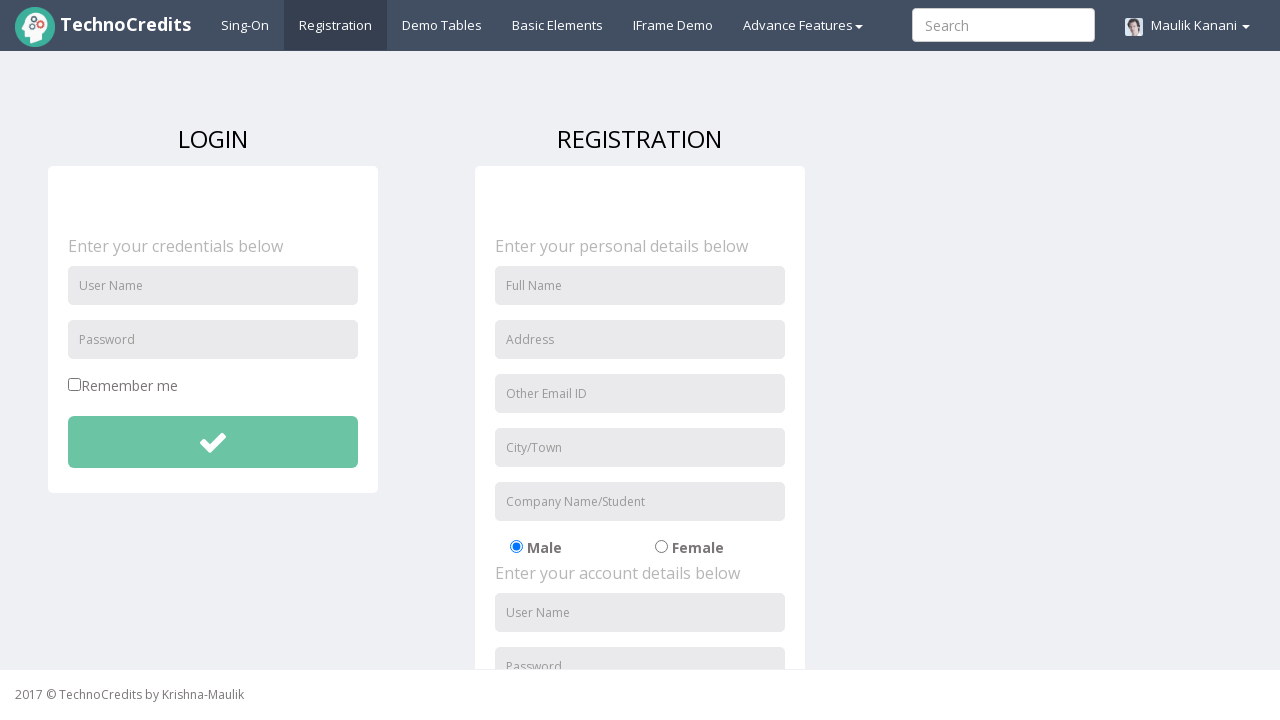

Scrolled to submit button
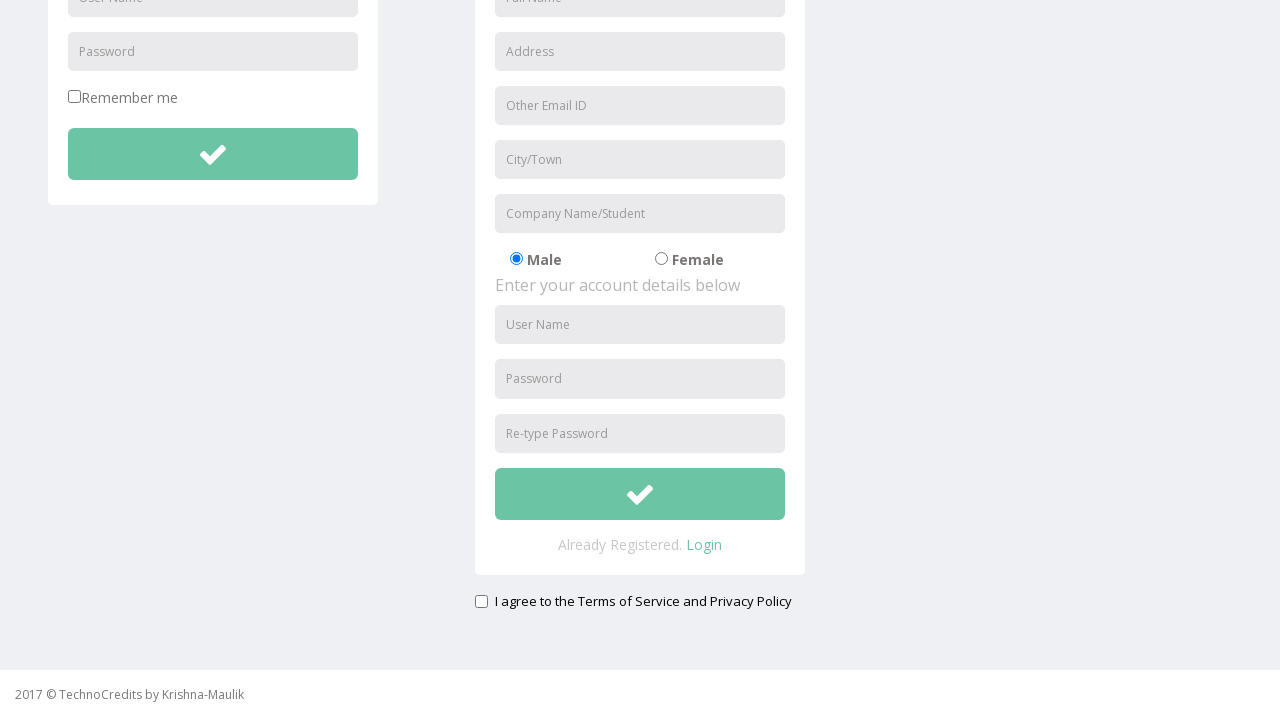

Clicked submit button to trigger Full Name validation alert at (640, 494) on xpath=//button[@id='btnsubmitsignUp']
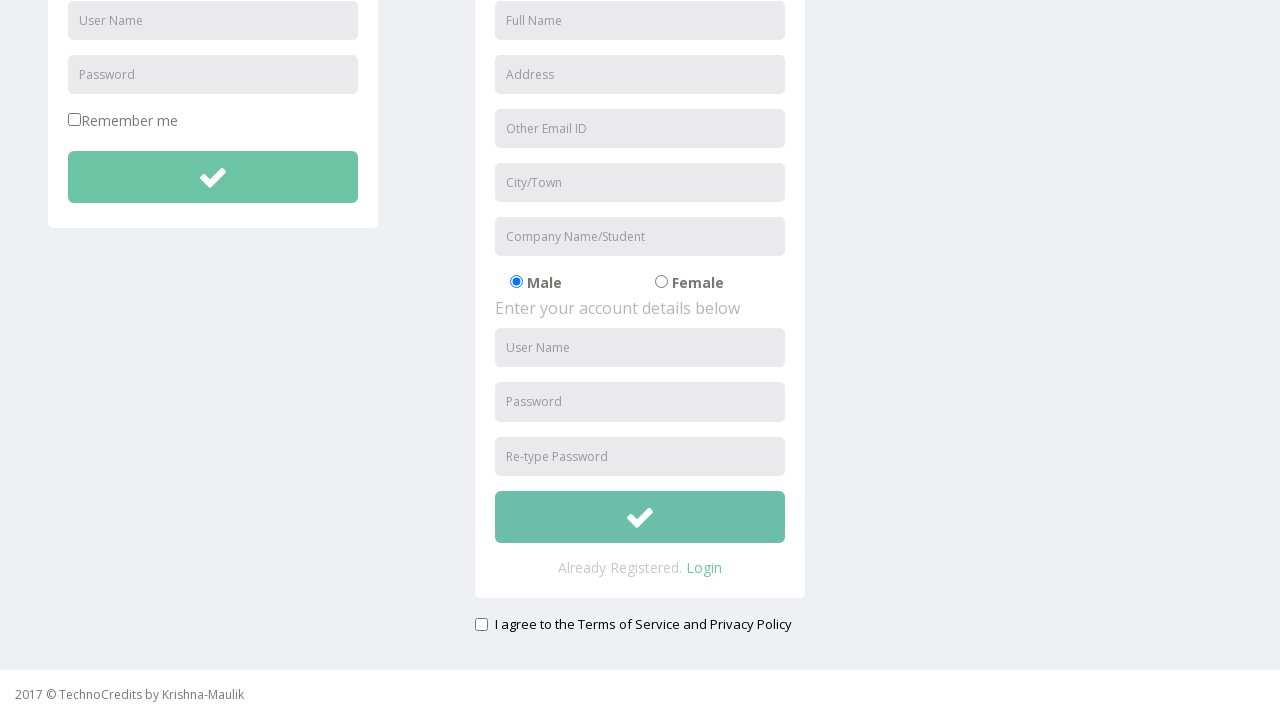

Accepted Full Name validation alert
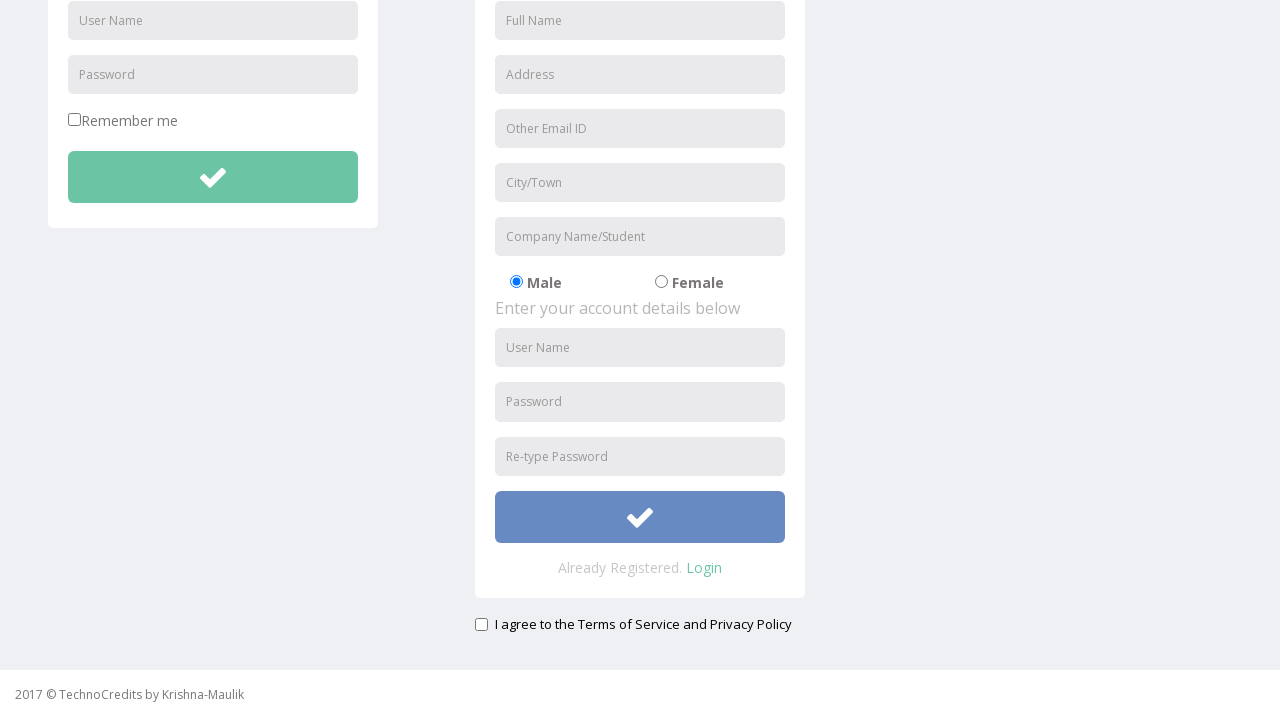

Filled Full Name field with 'Ankush' on #fullName
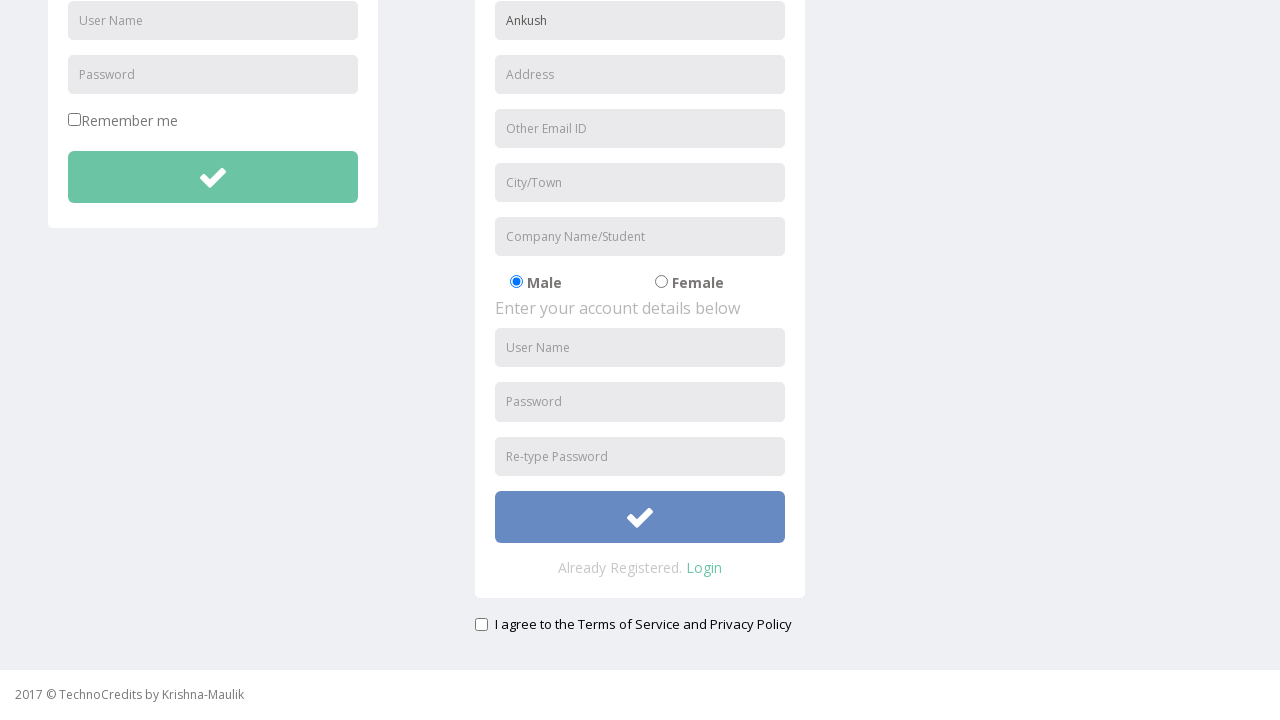

Scrolled to submit button
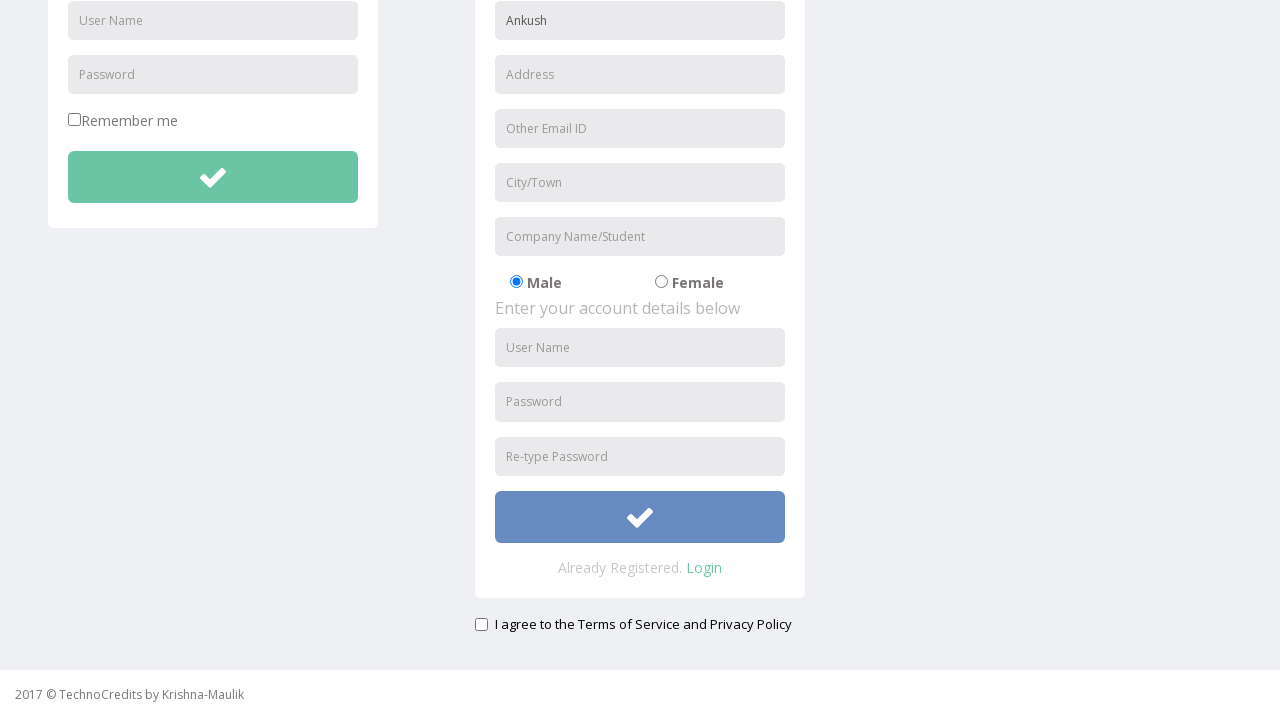

Clicked submit button to trigger Address validation alert at (640, 517) on xpath=//button[@id='btnsubmitsignUp']
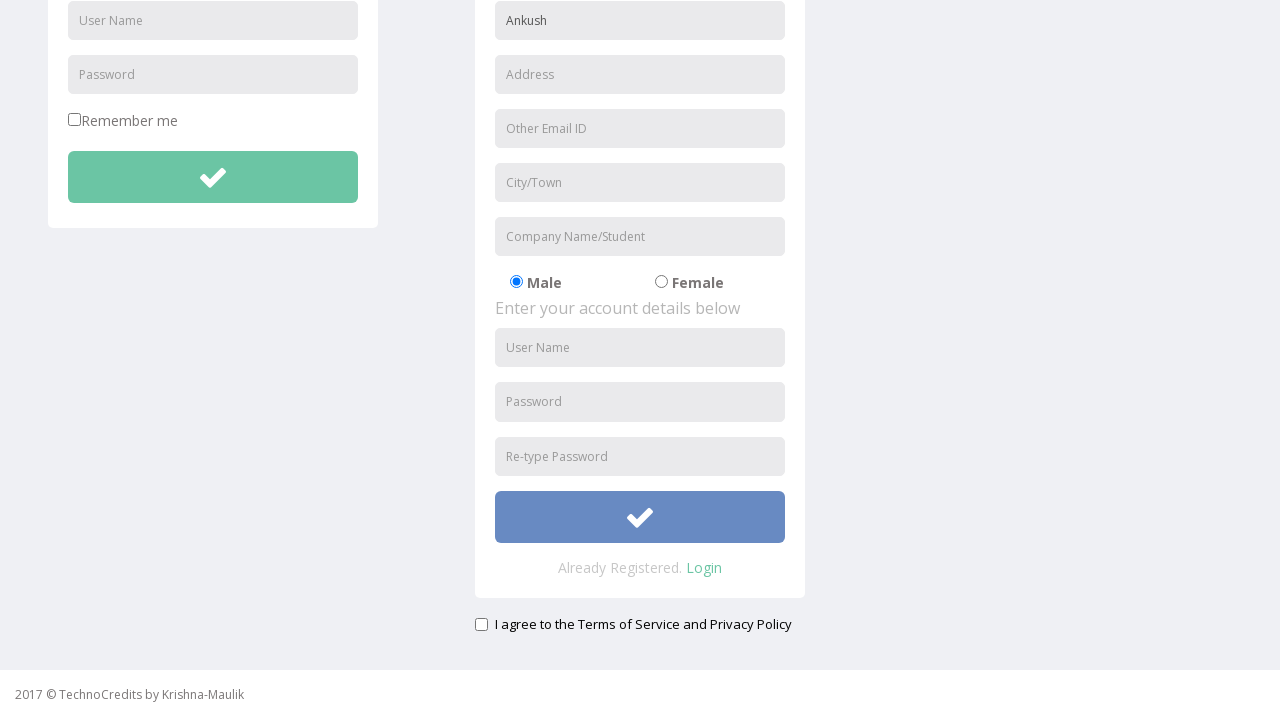

Waited 500ms for alert to appear
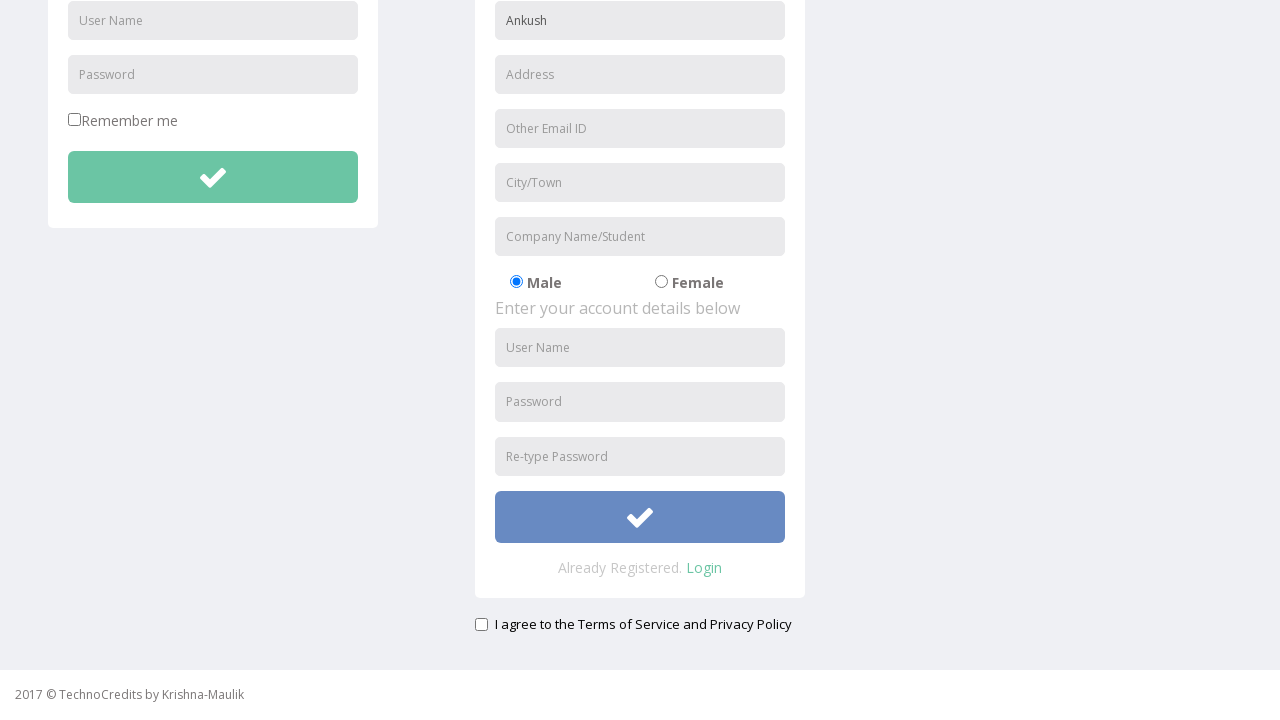

Filled Address field with 'Pune' on #address
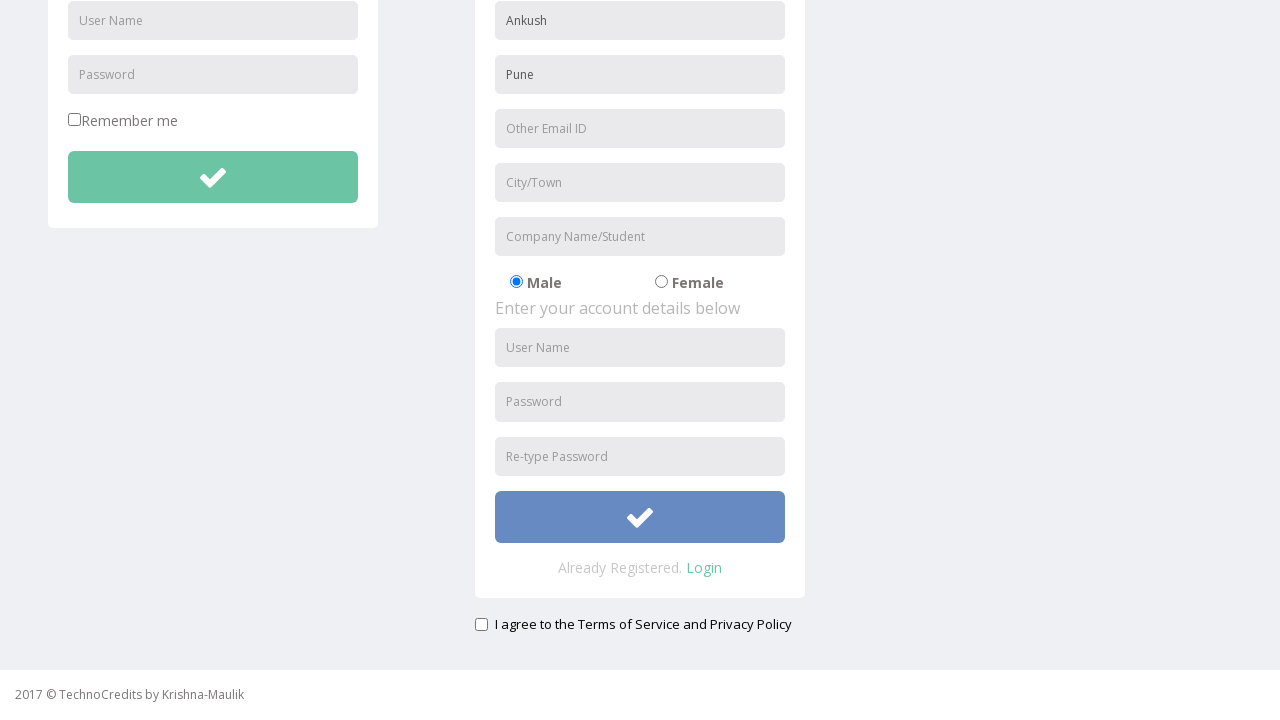

Scrolled to submit button
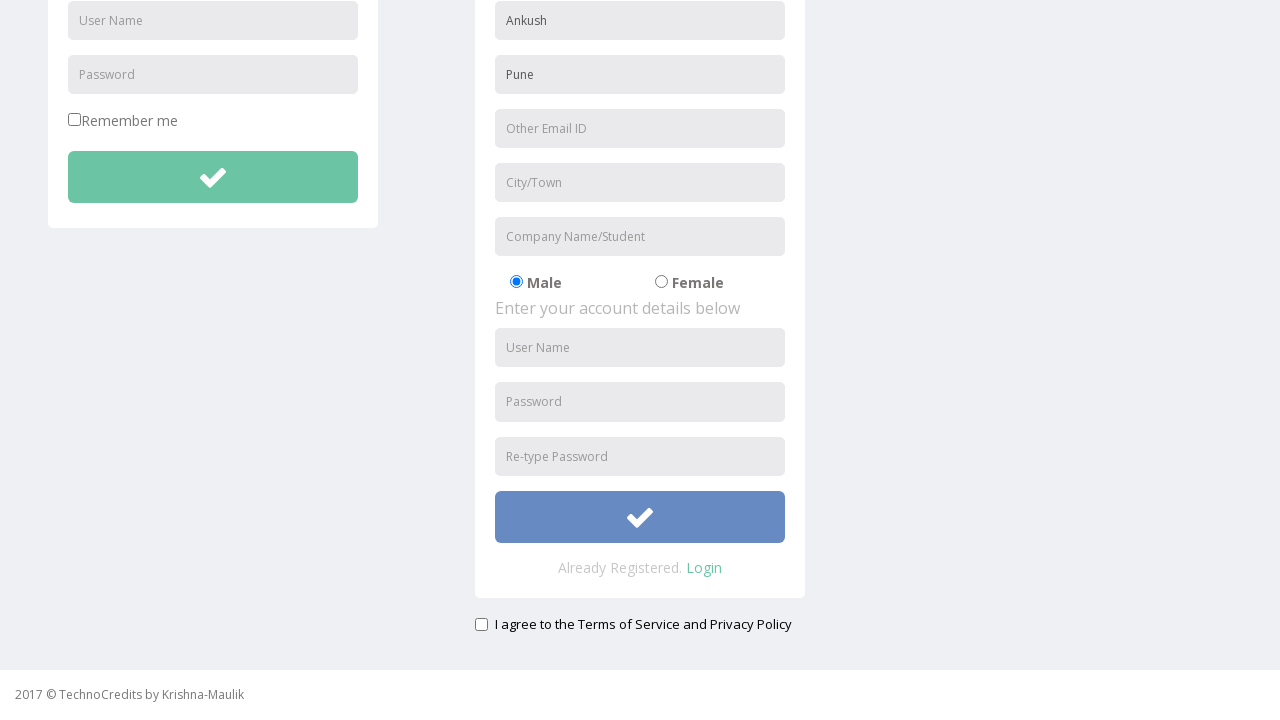

Clicked submit button to trigger Email validation alert at (640, 517) on xpath=//button[@id='btnsubmitsignUp']
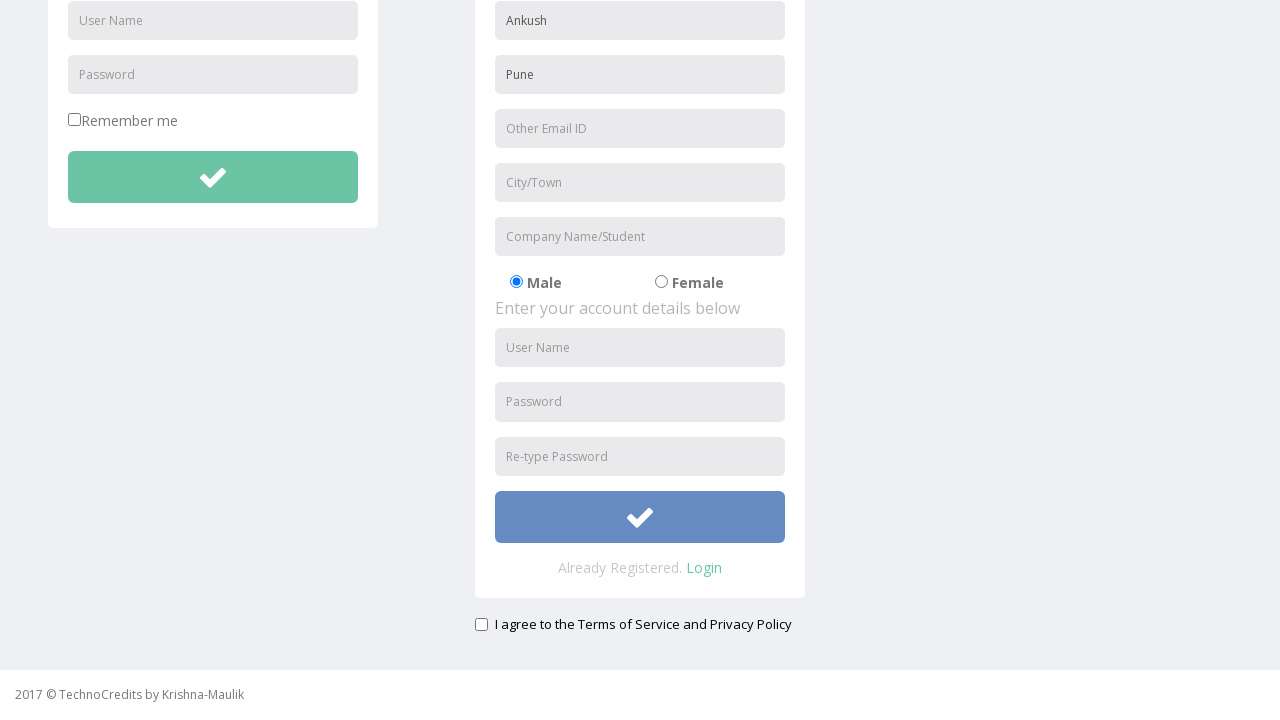

Waited 500ms for alert to appear
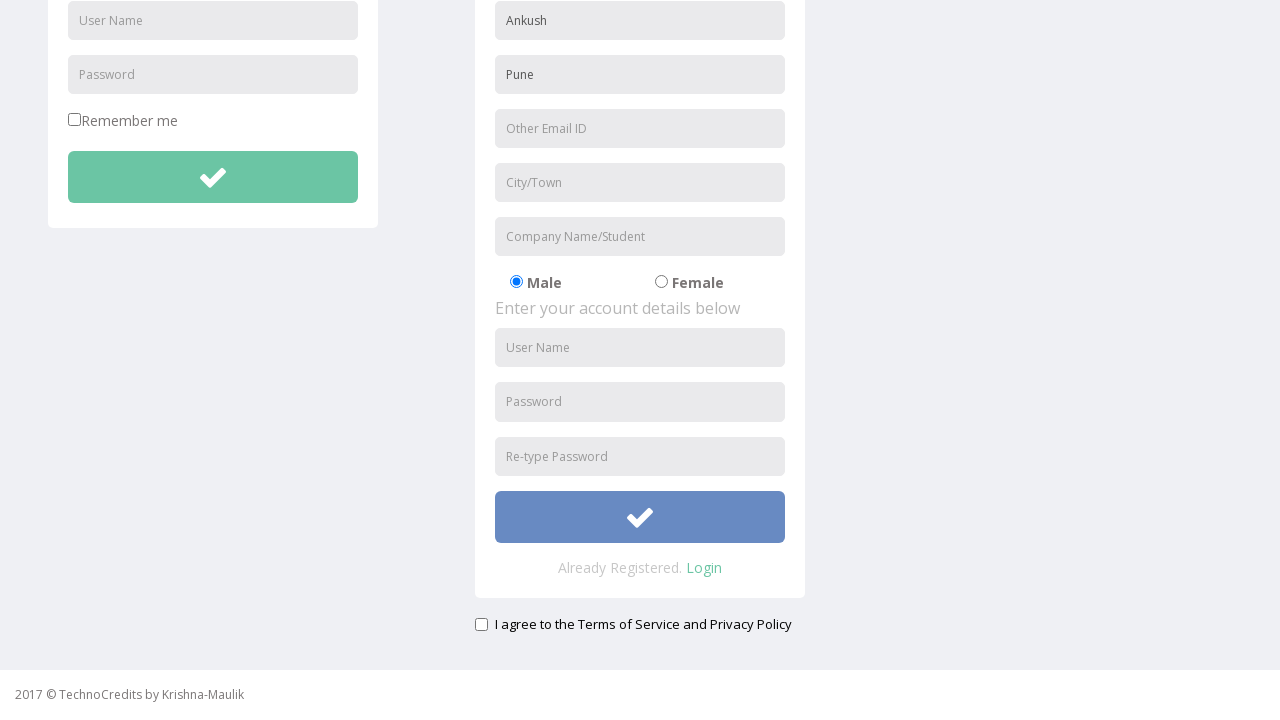

Filled Email field with 'test@test.com' on #useremail
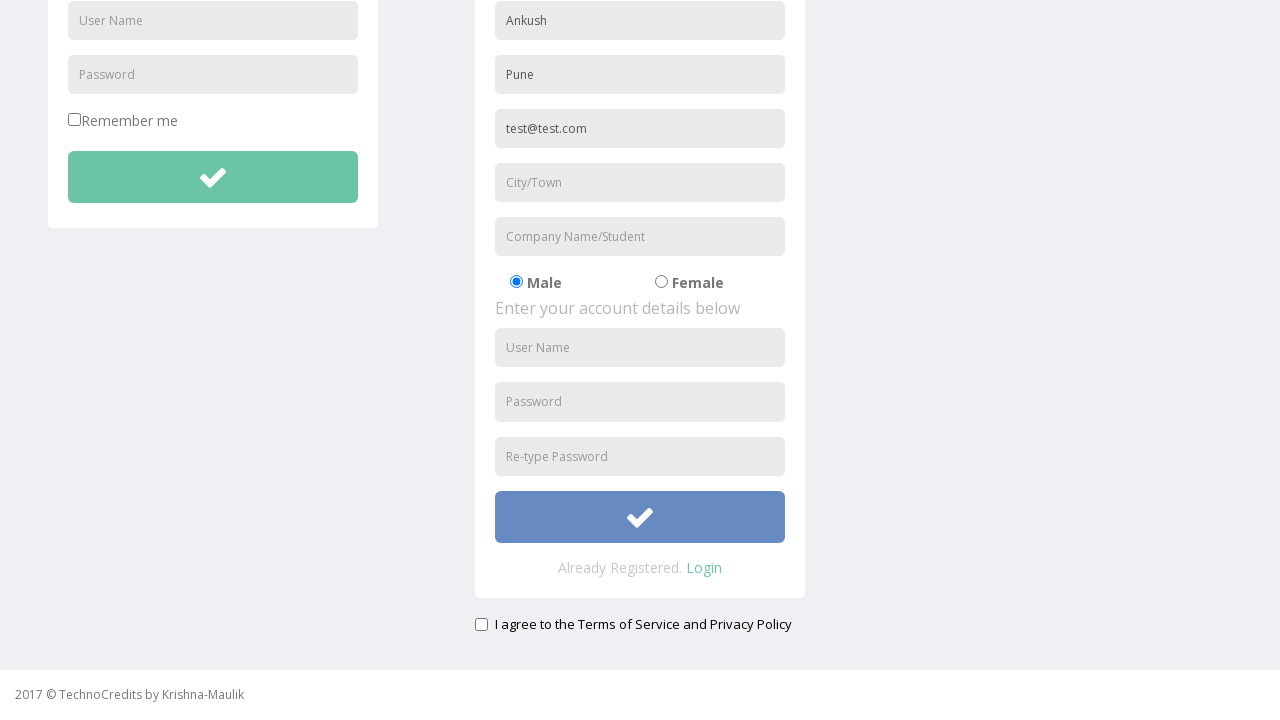

Scrolled to submit button
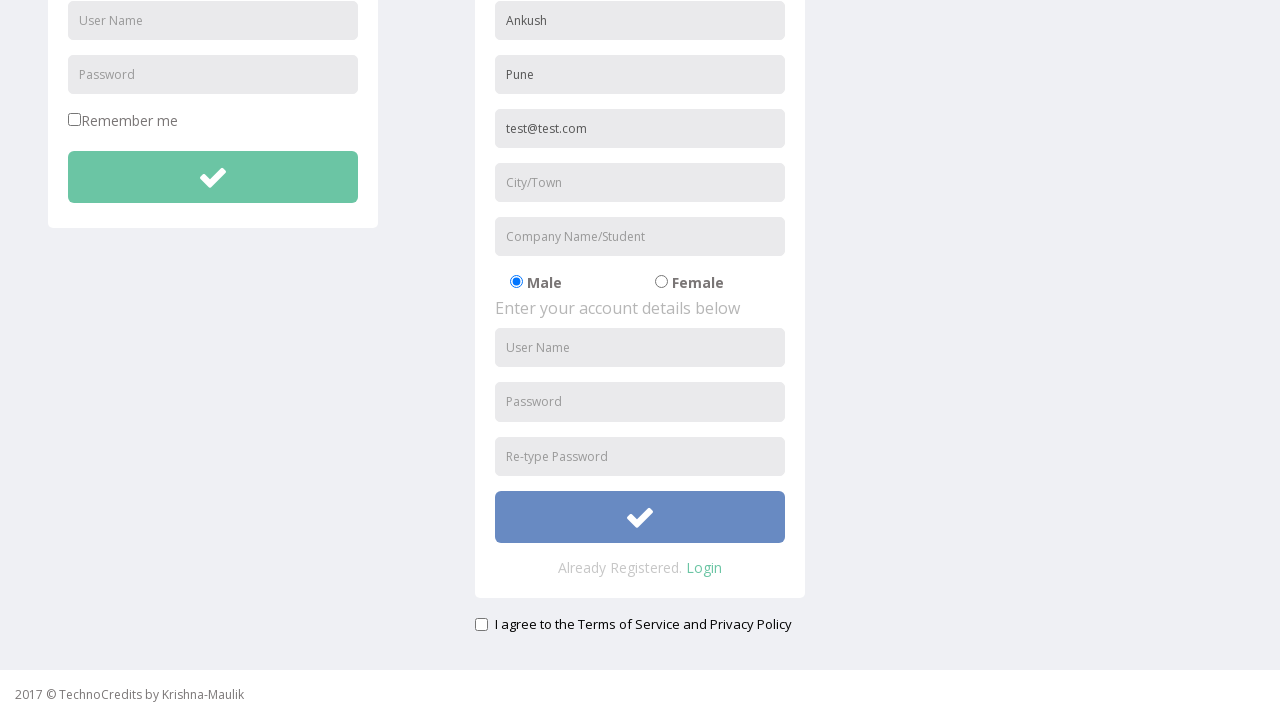

Clicked submit button to trigger City validation alert at (640, 517) on xpath=//button[@id='btnsubmitsignUp']
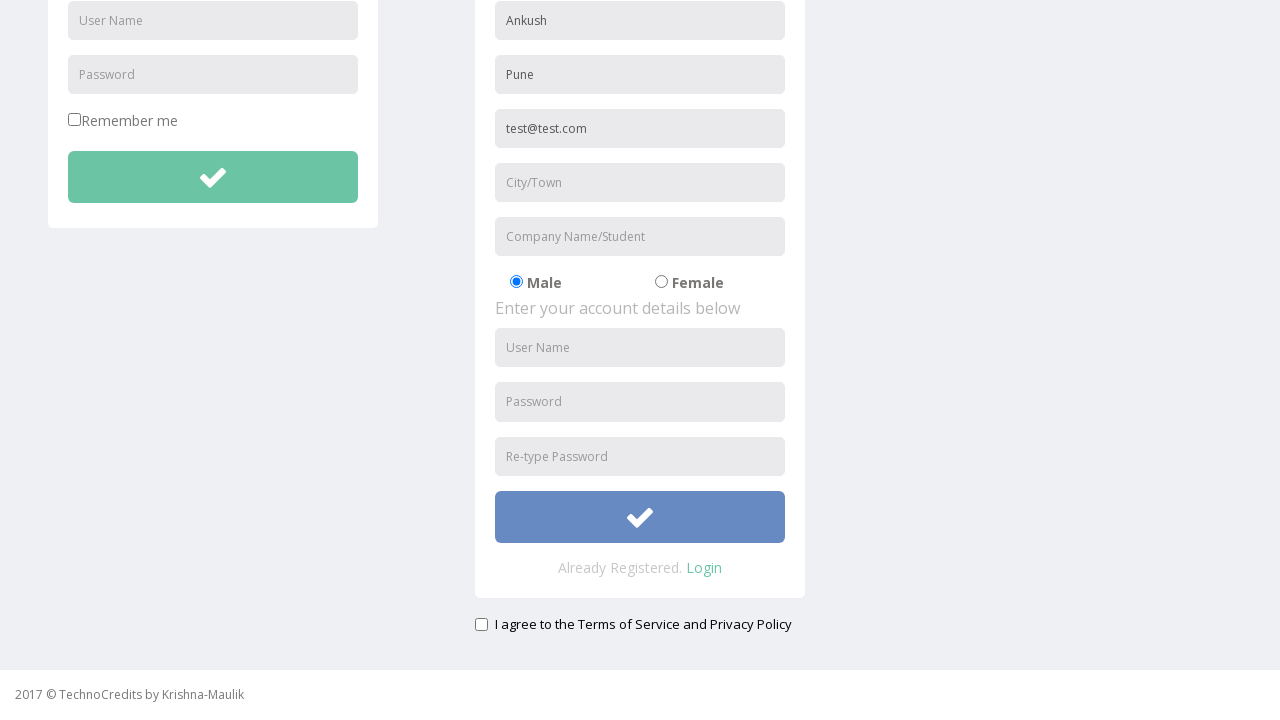

Waited 500ms for alert to appear
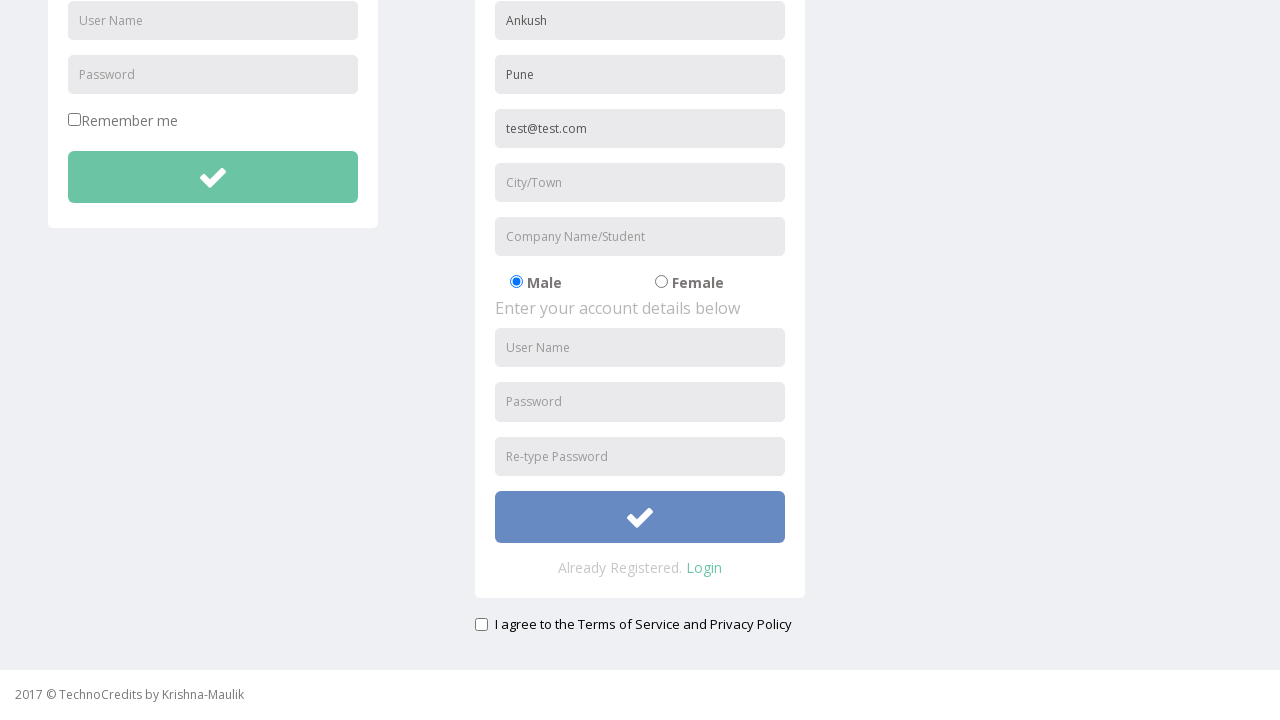

Filled City field with invalid numeric value '1234' on #usercity
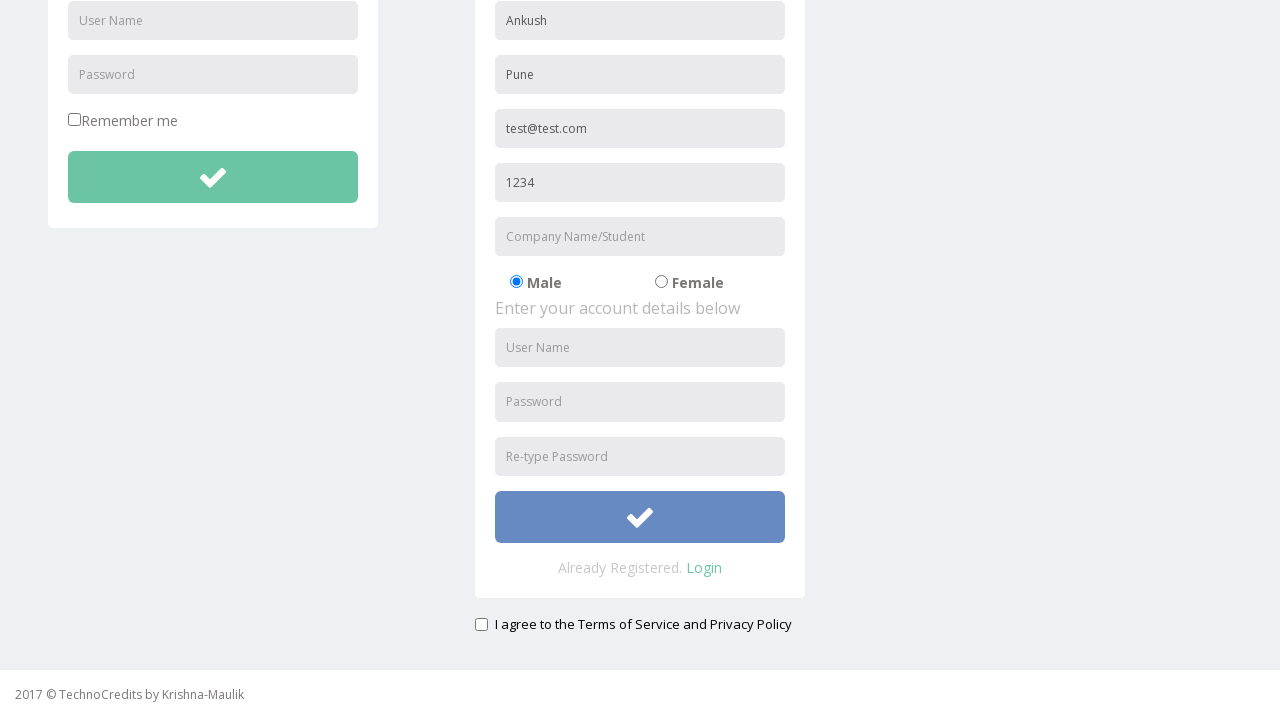

Clicked submit button to trigger invalid City validation at (640, 517) on xpath=//button[@id='btnsubmitsignUp']
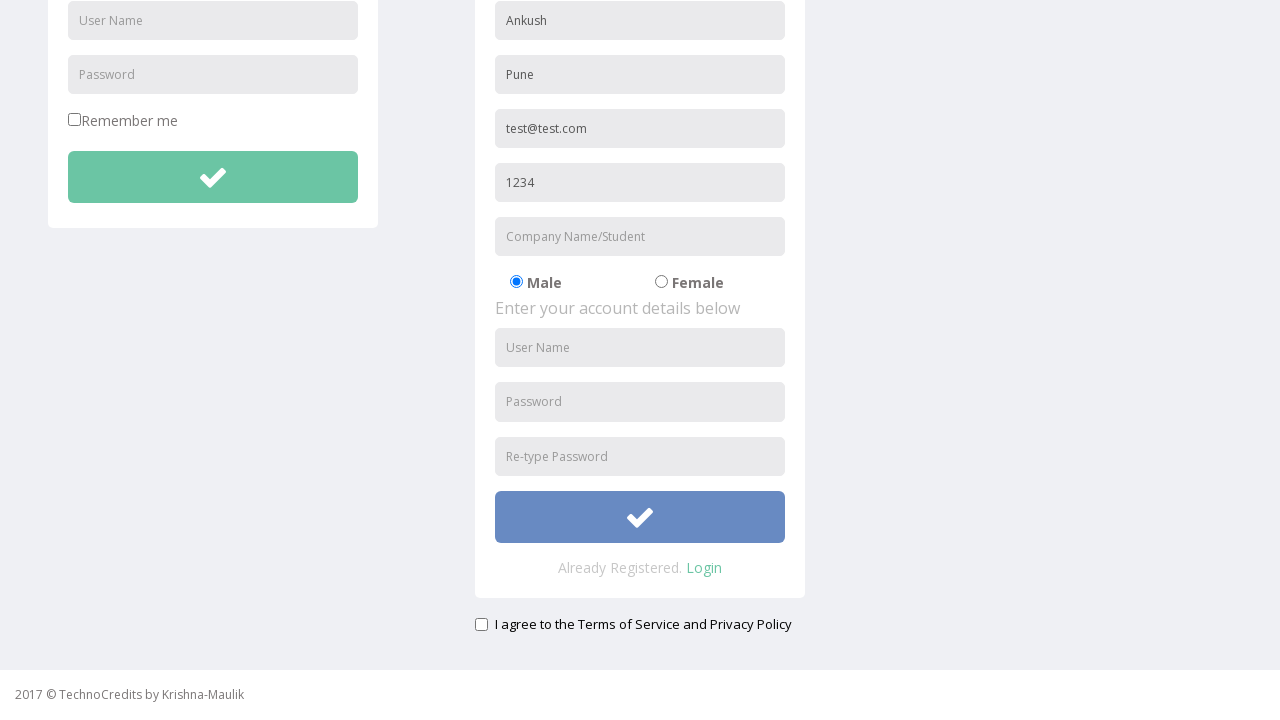

Waited 500ms for validation alert
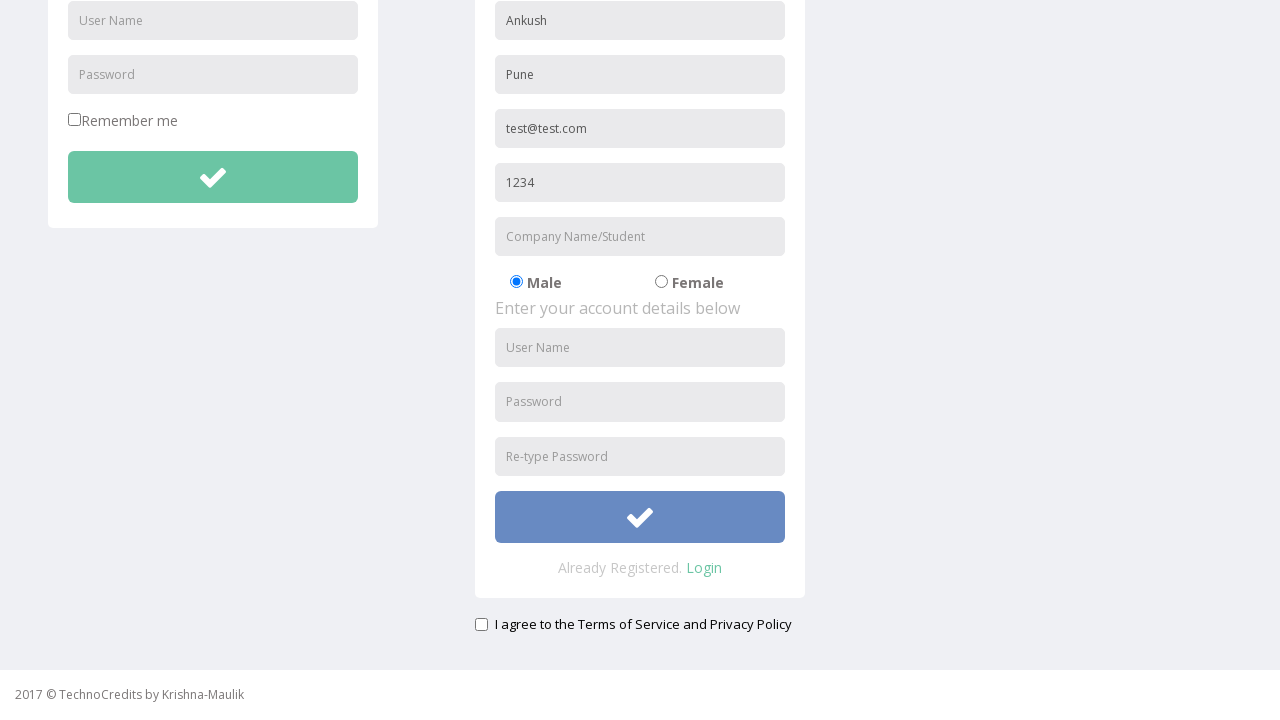

Cleared City field on #usercity
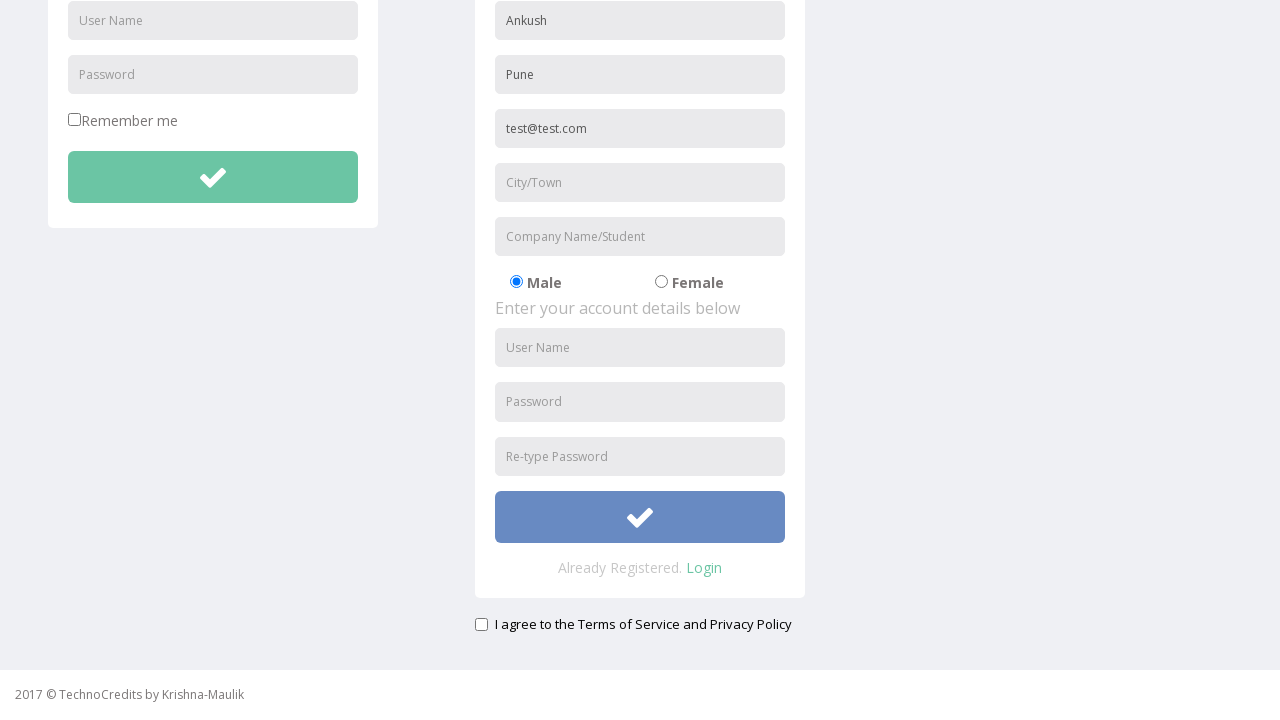

Filled City field with valid value 'Pune' on #usercity
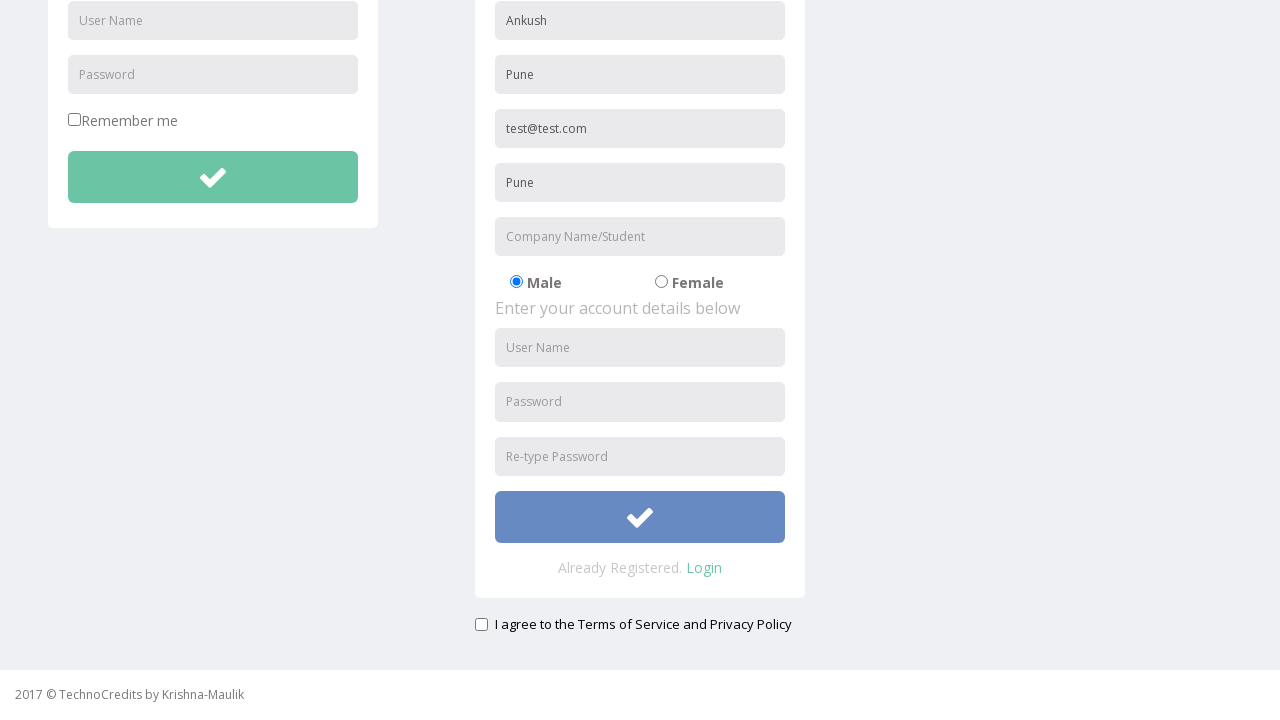

Scrolled to submit button
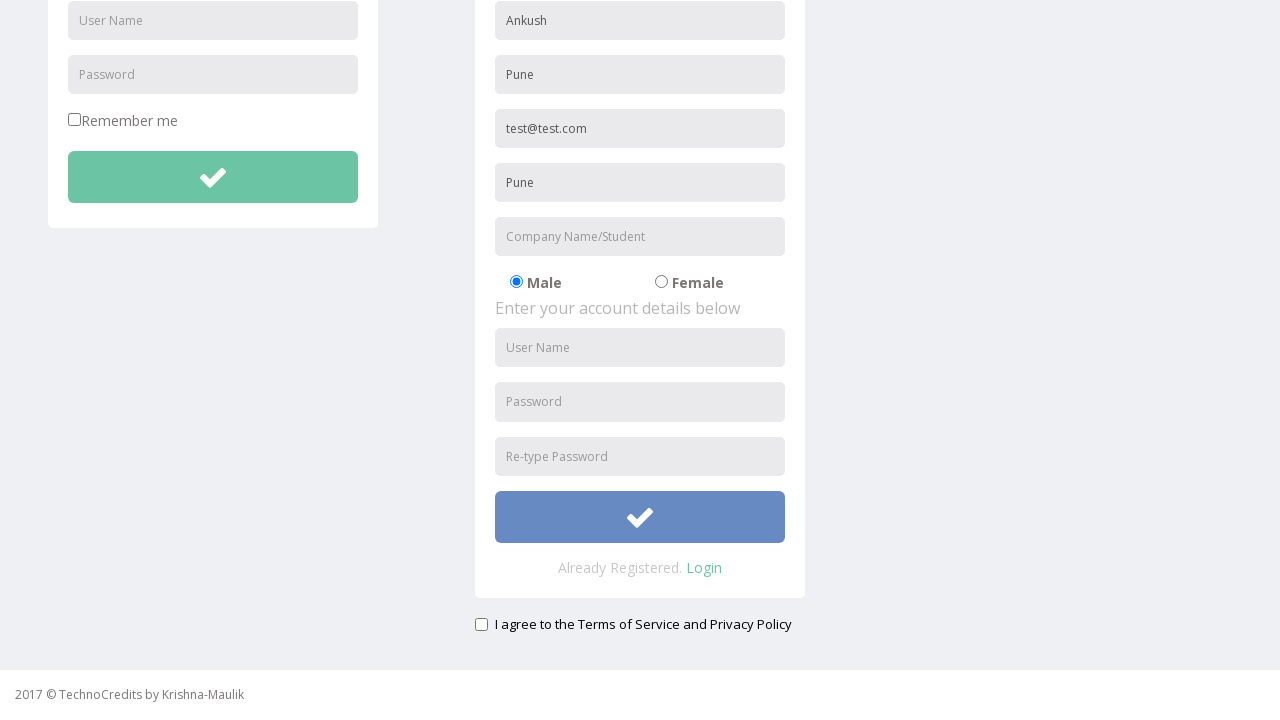

Clicked submit button to trigger Organization validation alert at (640, 517) on xpath=//button[@id='btnsubmitsignUp']
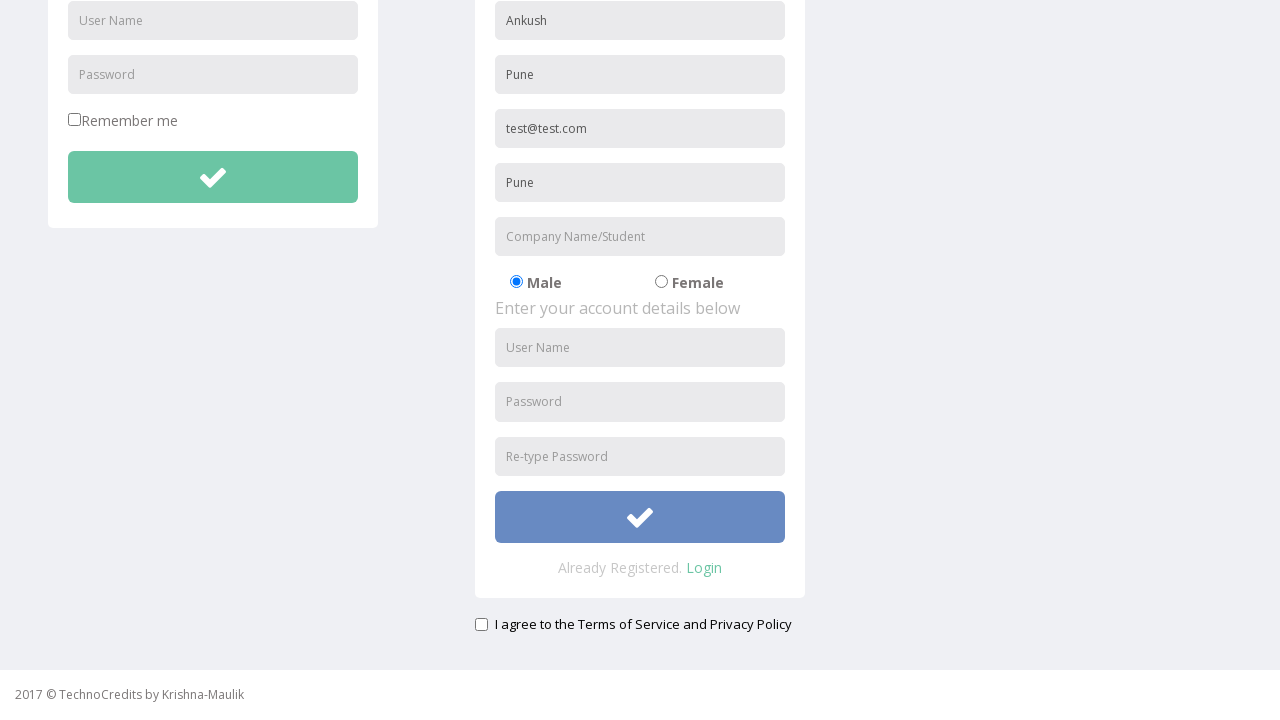

Waited 500ms for alert to appear
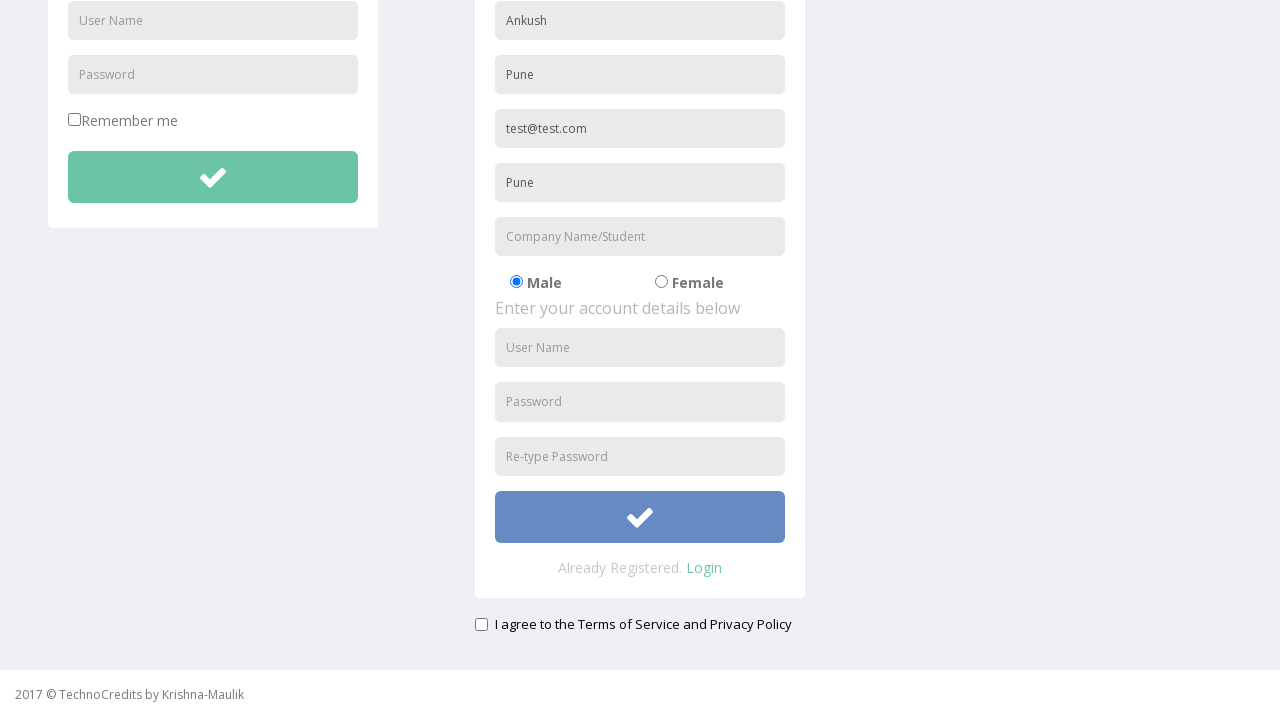

Filled Organization field with 'Test Organization' on #organization
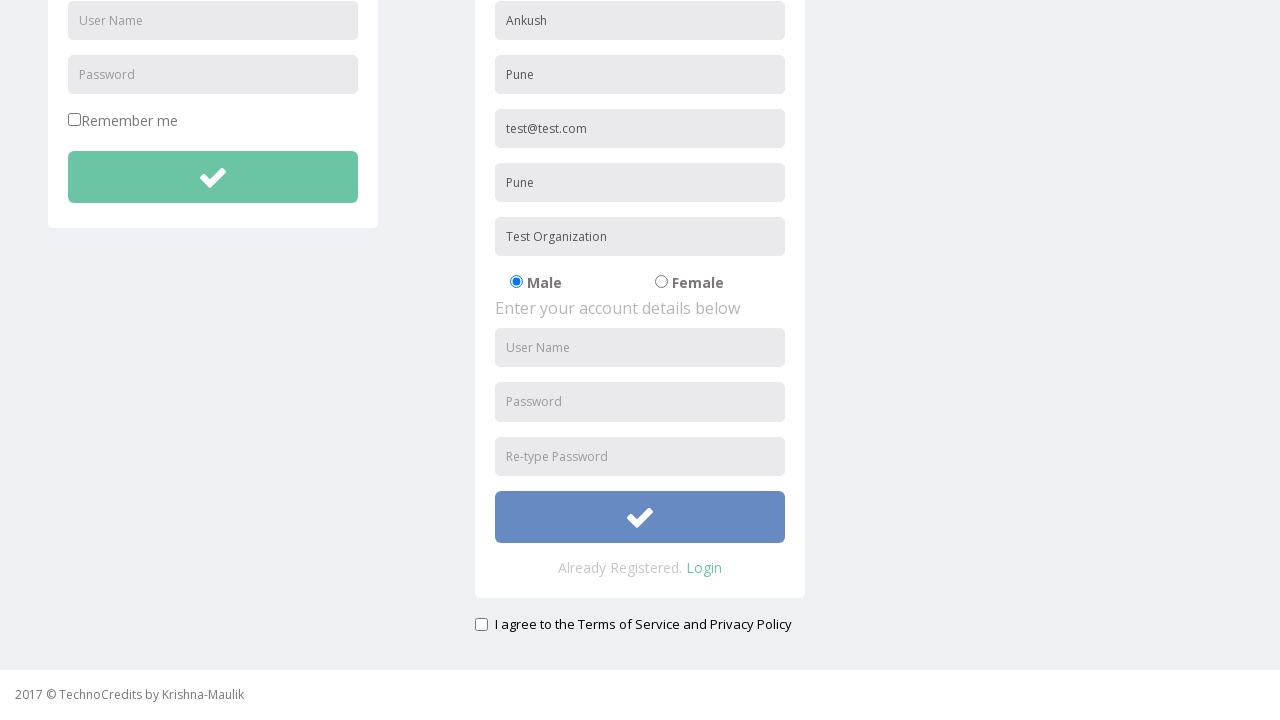

Clicked submit button to trigger Username validation alert at (640, 517) on xpath=//button[@id='btnsubmitsignUp']
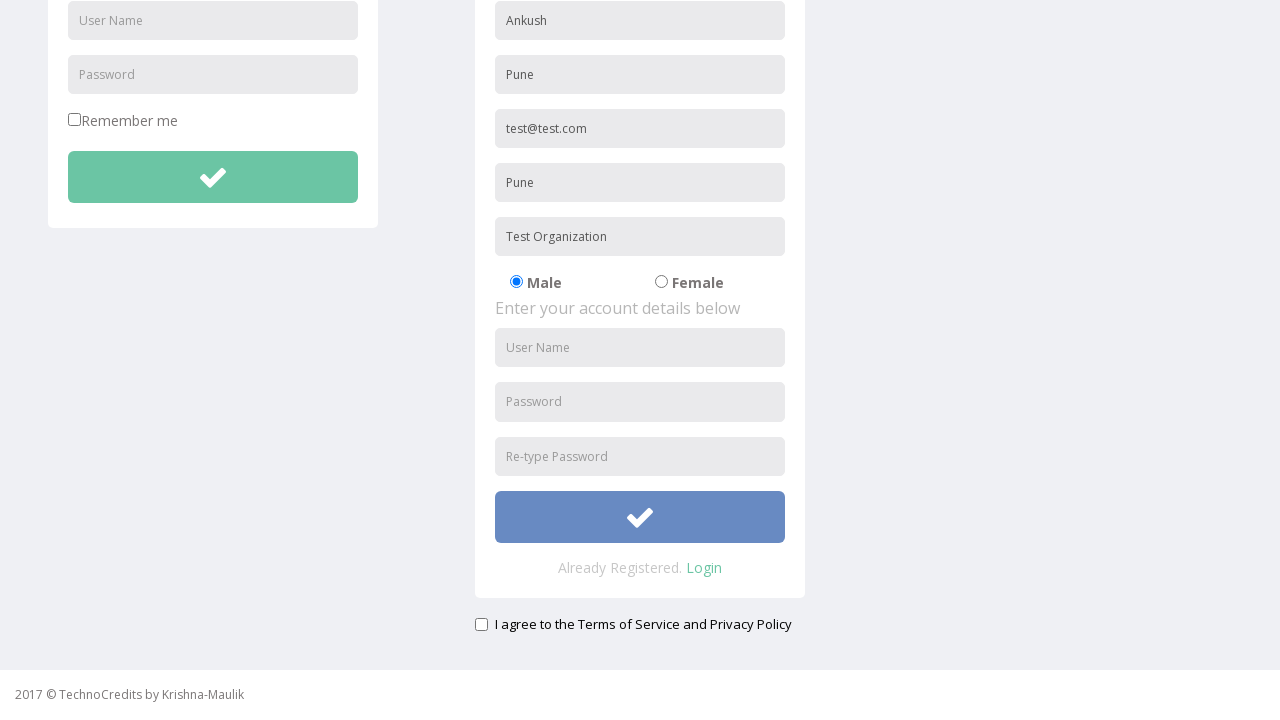

Waited 500ms for alert to appear
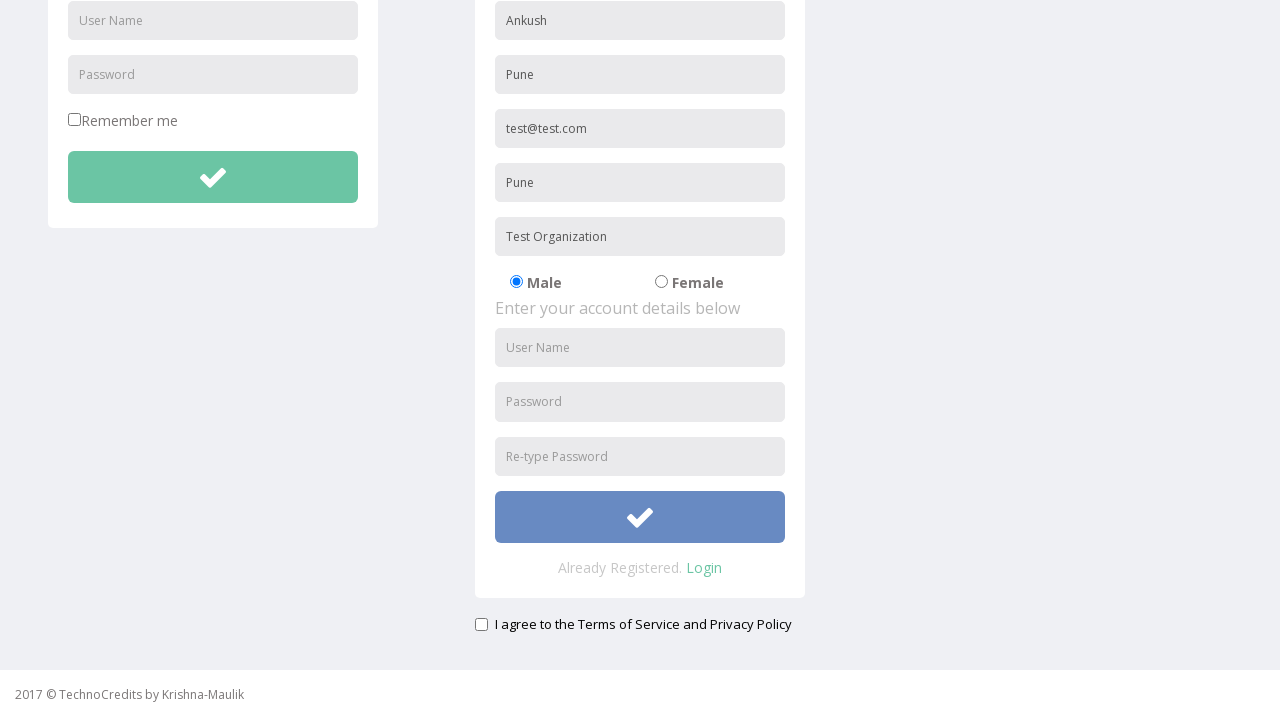

Filled Username field with invalid short value '12345' on #usernameReg
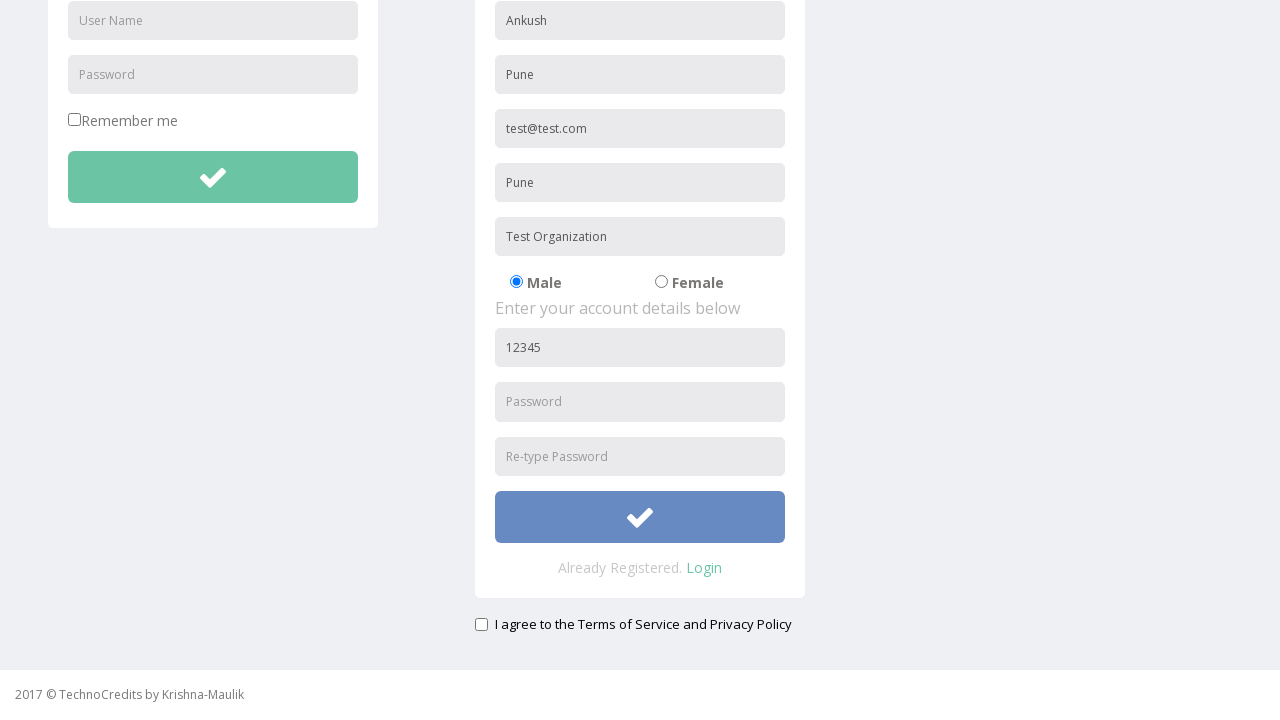

Clicked submit button to trigger invalid Username validation at (640, 517) on xpath=//button[@id='btnsubmitsignUp']
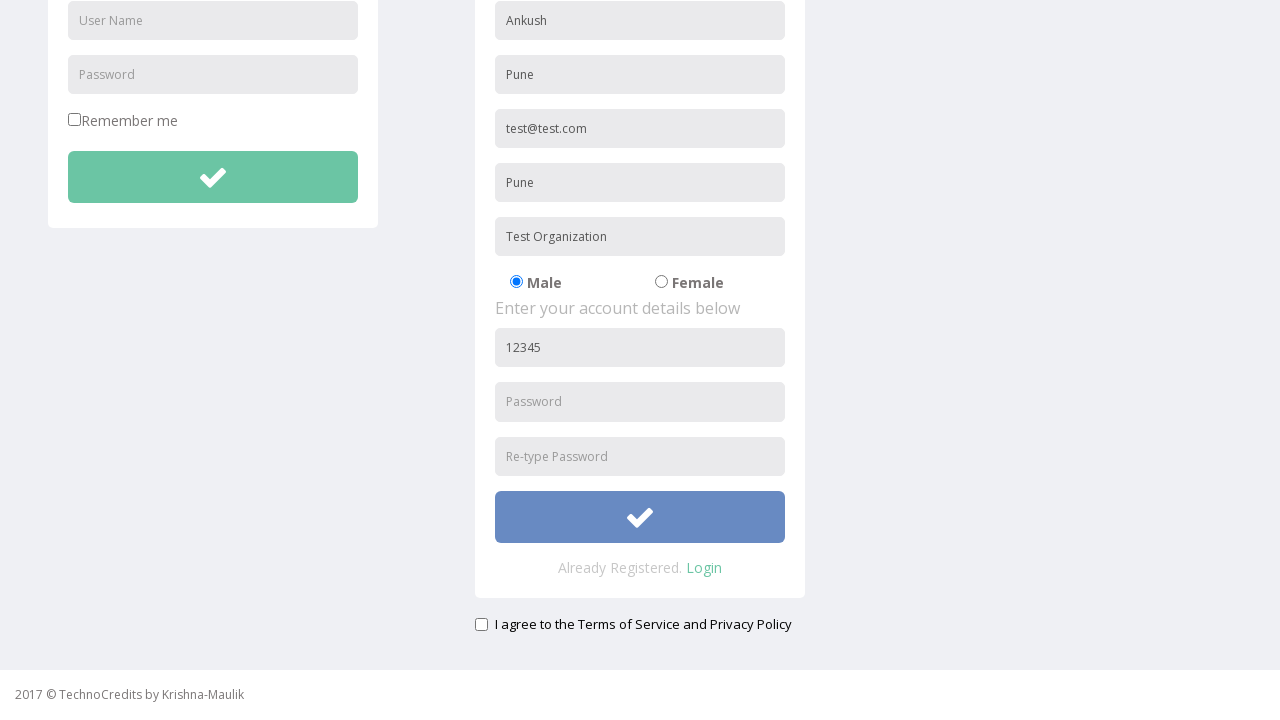

Waited 500ms for validation alert
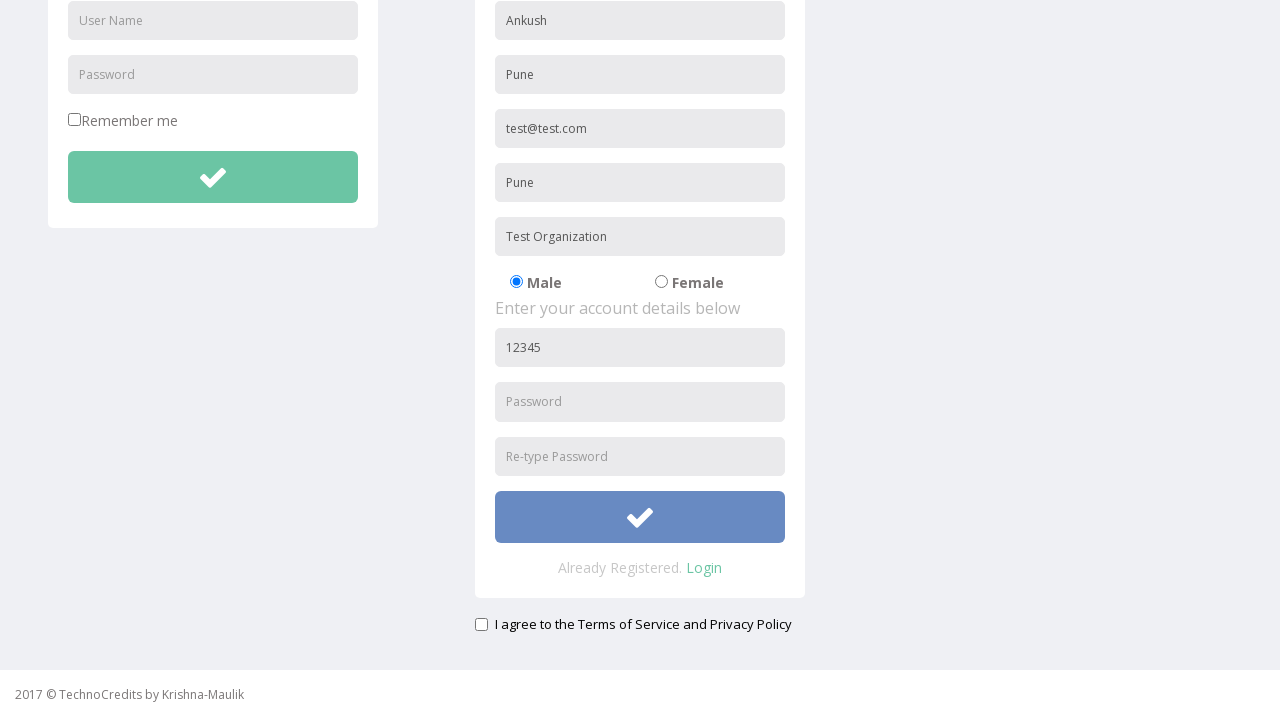

Cleared Username field on #usernameReg
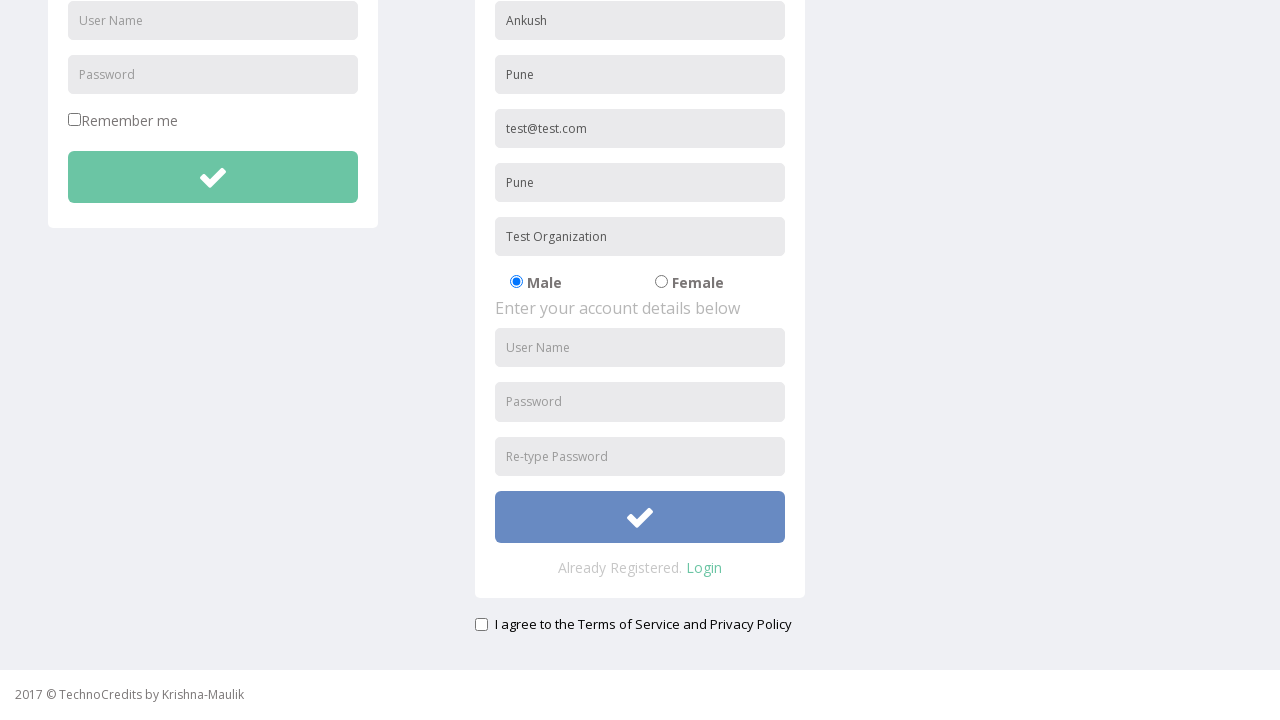

Filled Username field with valid value 'TestUser' on #usernameReg
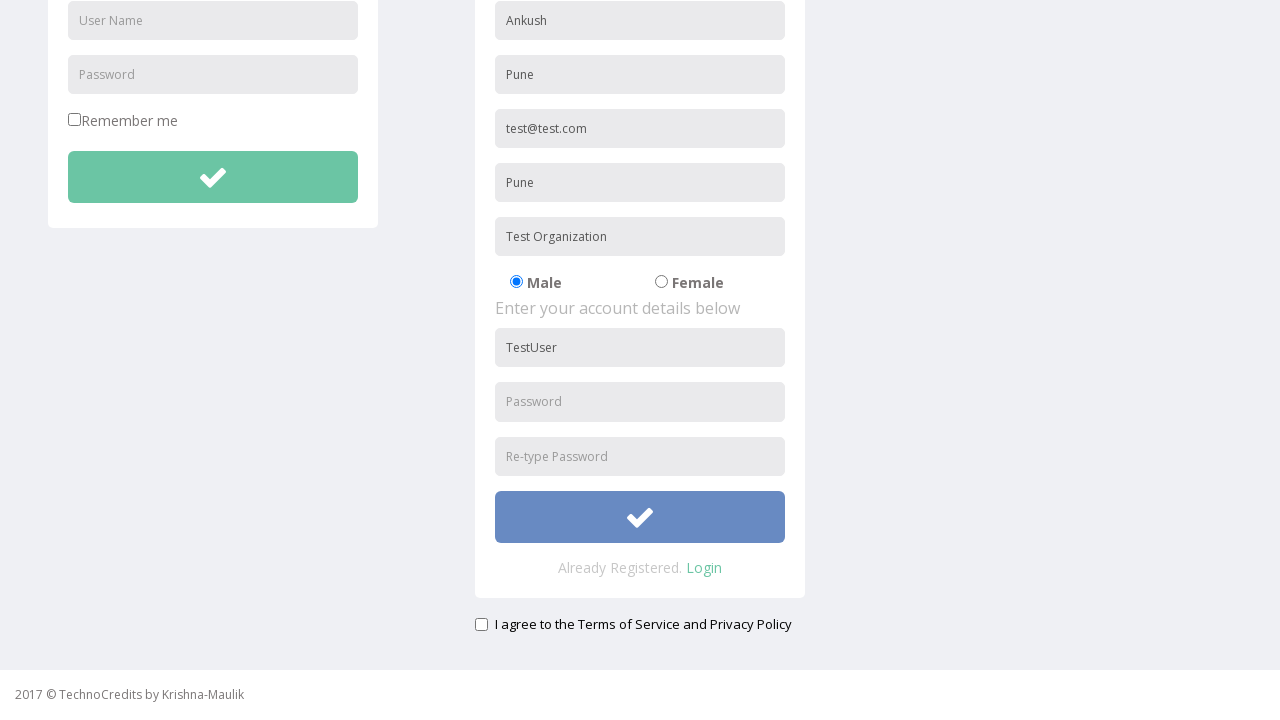

Clicked submit button to trigger Password validation alert at (640, 517) on xpath=//button[@id='btnsubmitsignUp']
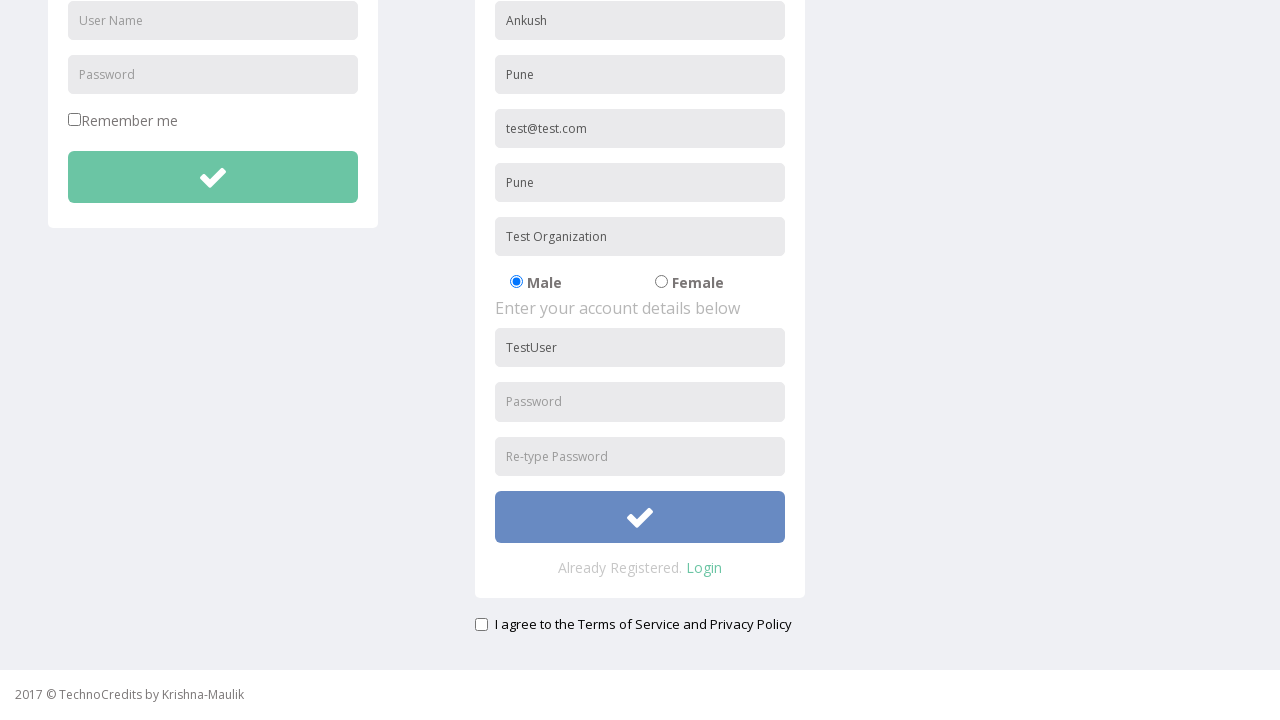

Waited 500ms for alert to appear
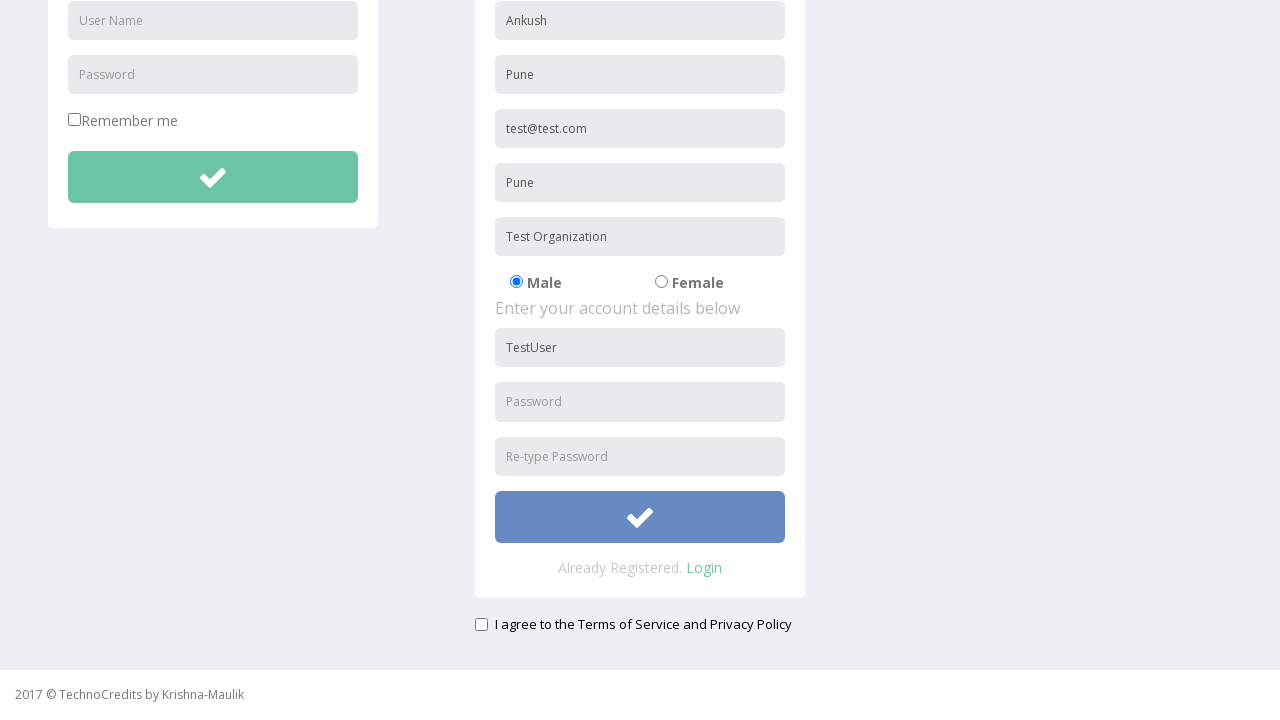

Filled Password field with invalid short value '1234' on #passwordReg
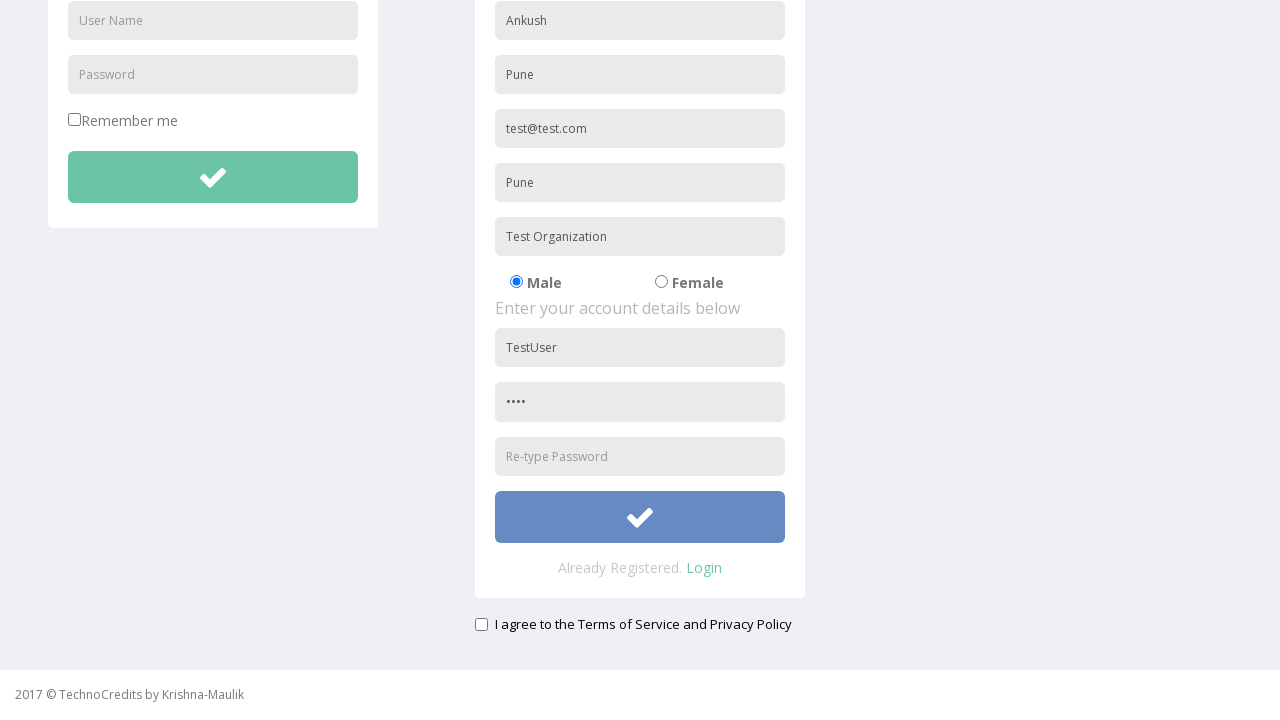

Clicked submit button to trigger invalid Password validation at (640, 517) on xpath=//button[@id='btnsubmitsignUp']
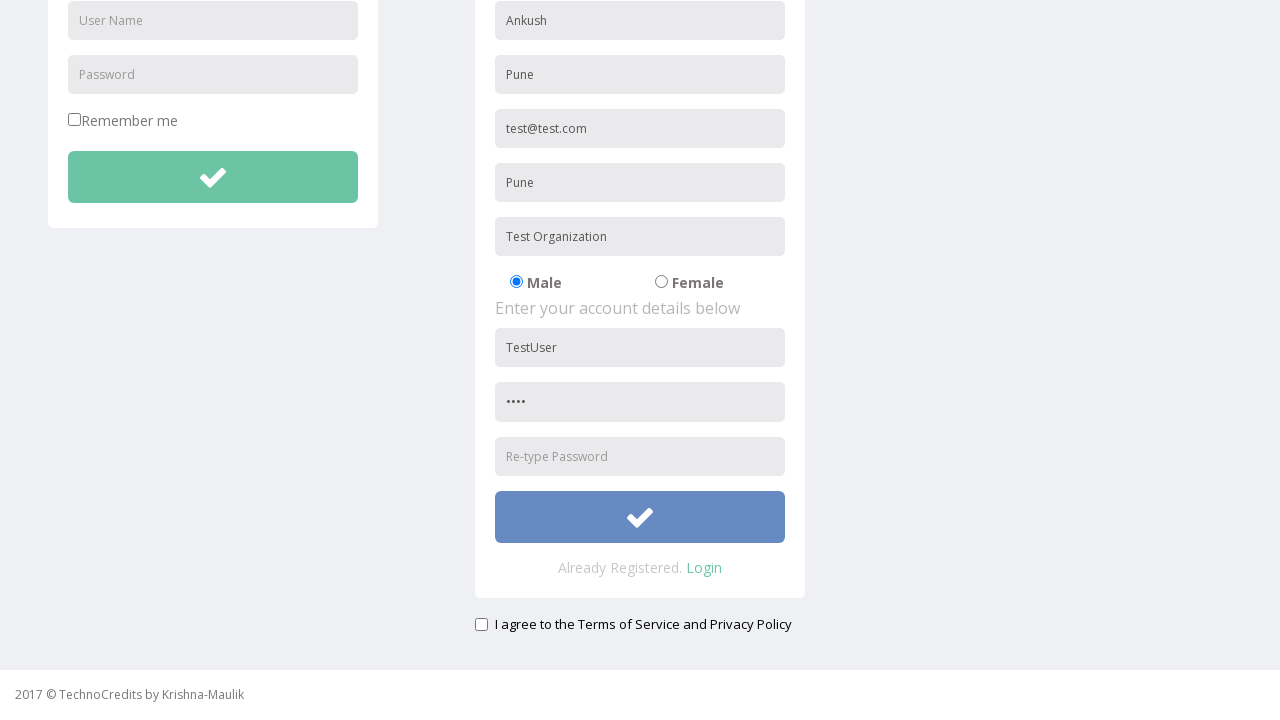

Waited 500ms for validation alert
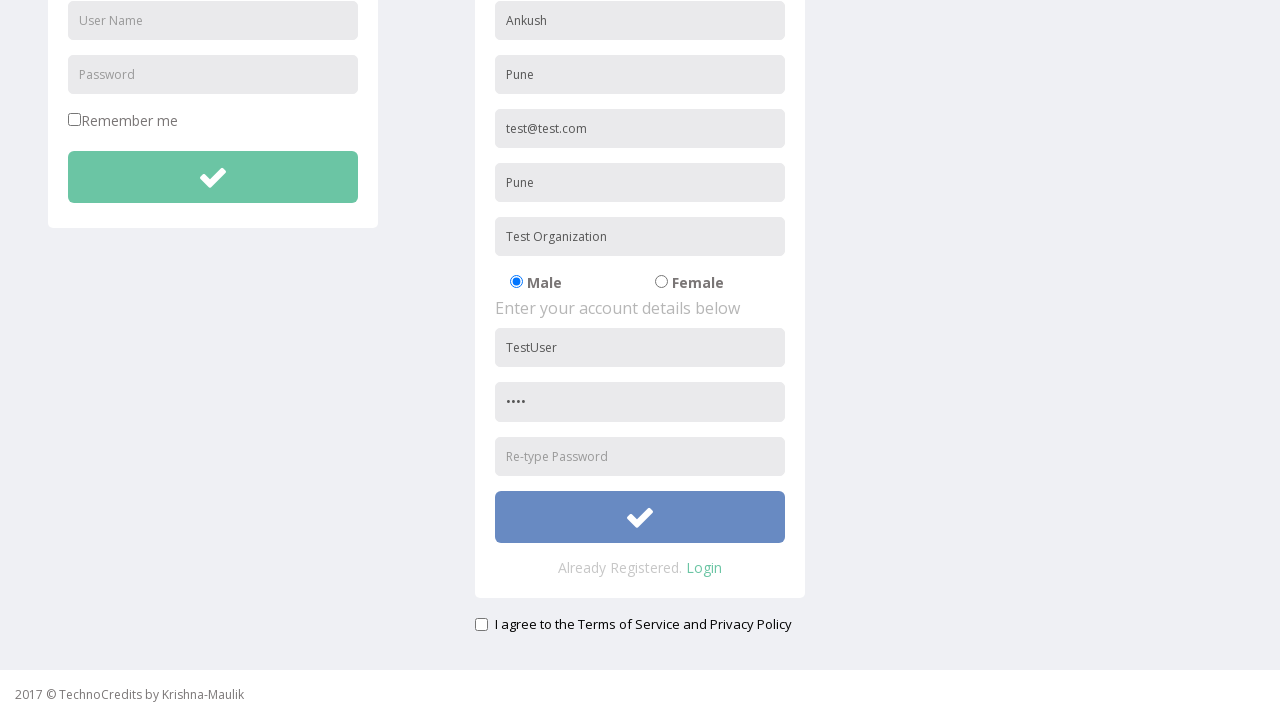

Cleared Password field on #passwordReg
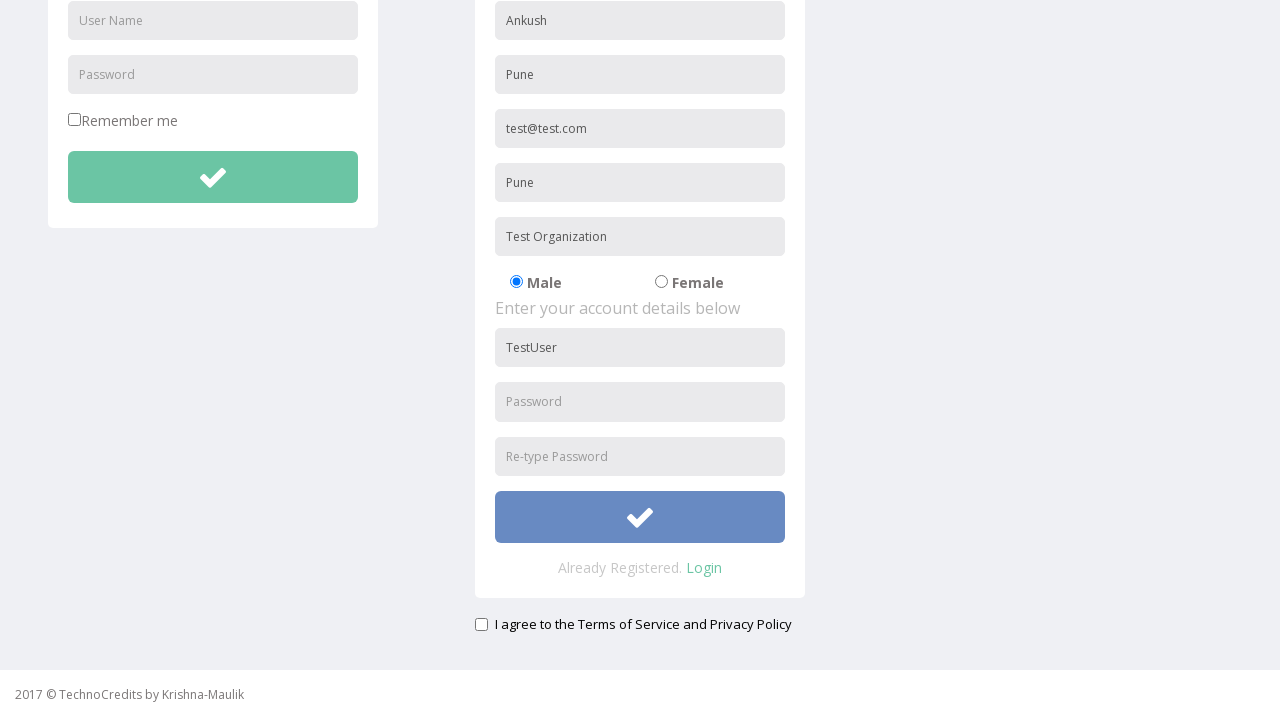

Filled Password field with valid value 'TestPassword' on #passwordReg
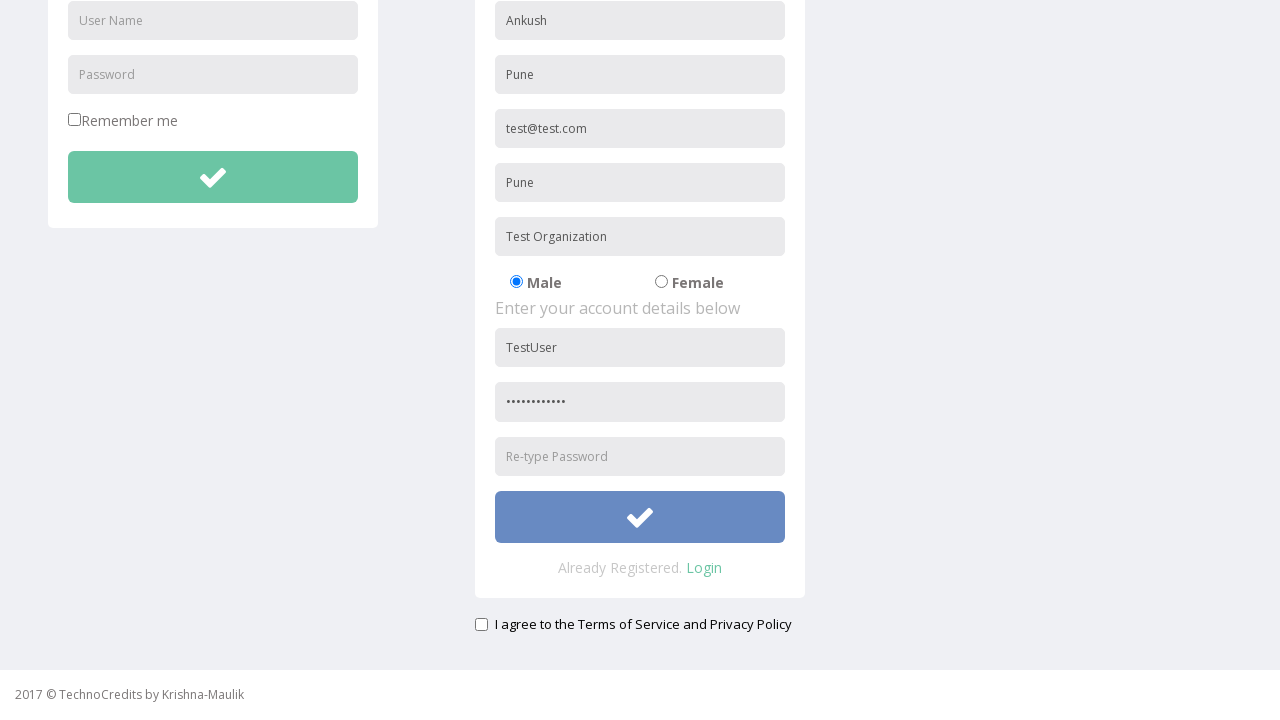

Clicked submit button to trigger Re-enter Password validation alert at (640, 517) on xpath=//button[@id='btnsubmitsignUp']
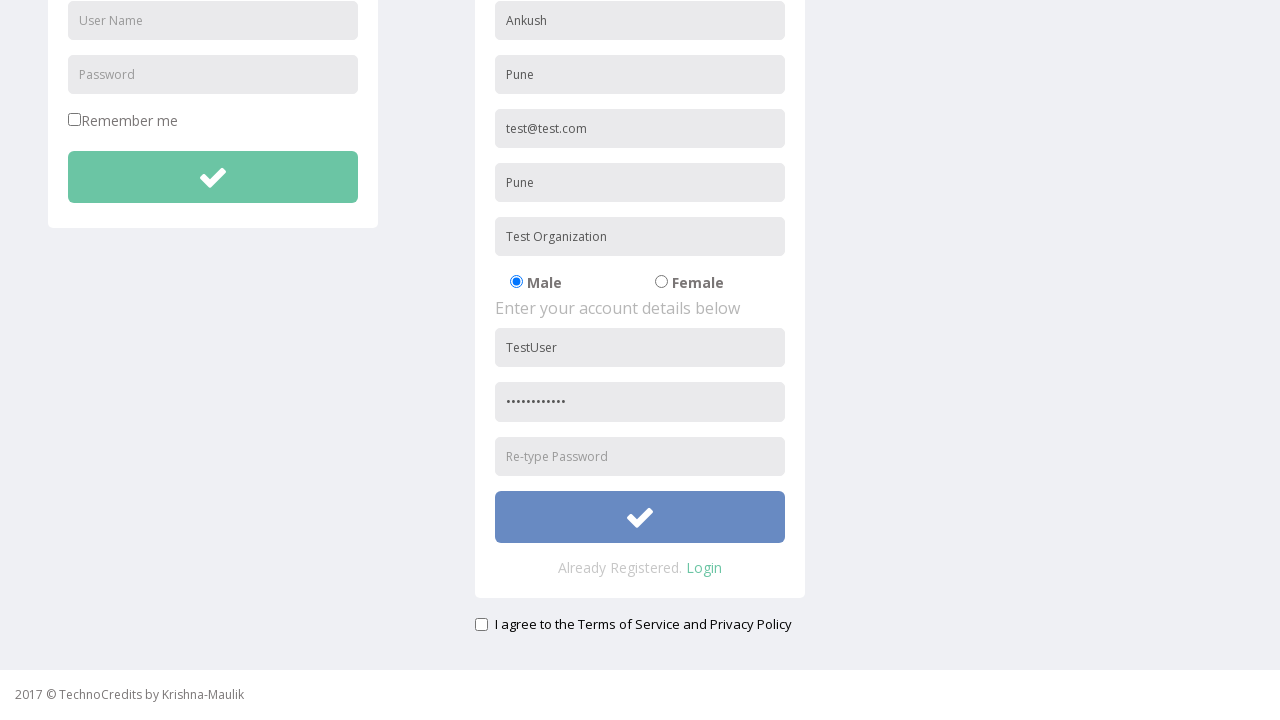

Waited 500ms for alert to appear
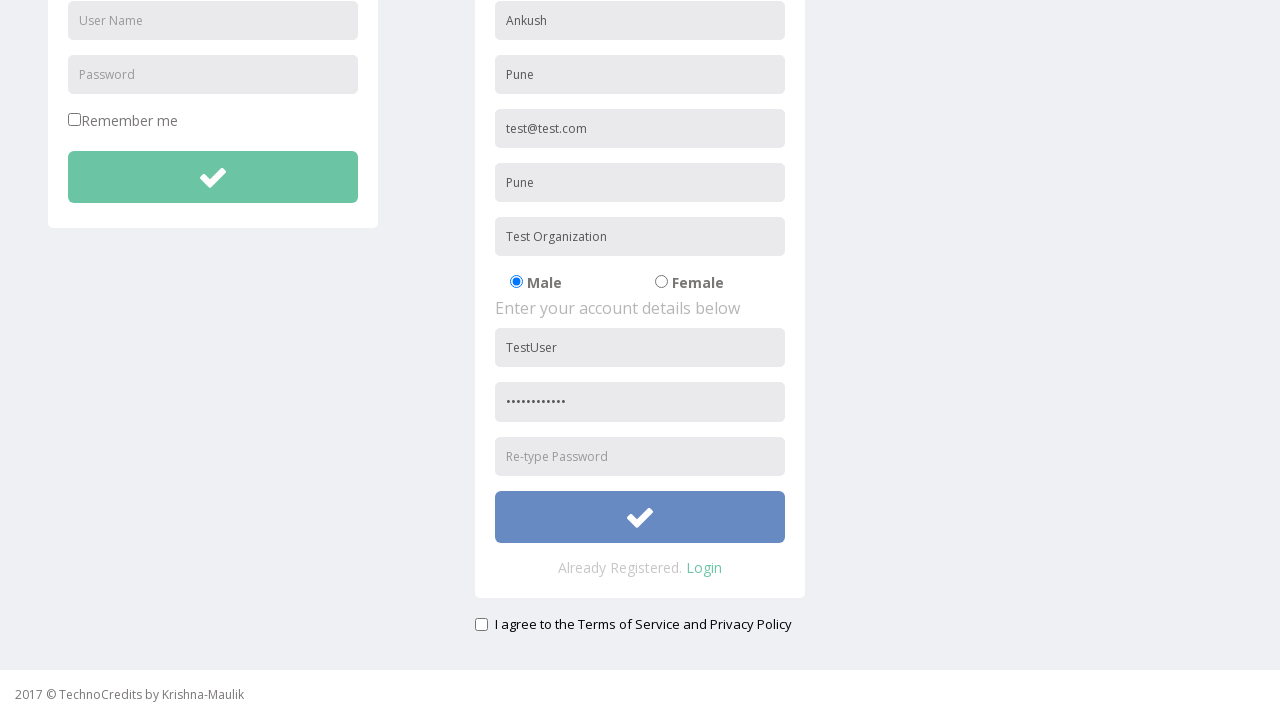

Filled Confirm Password field with mismatched value '1234' on #repasswordReg
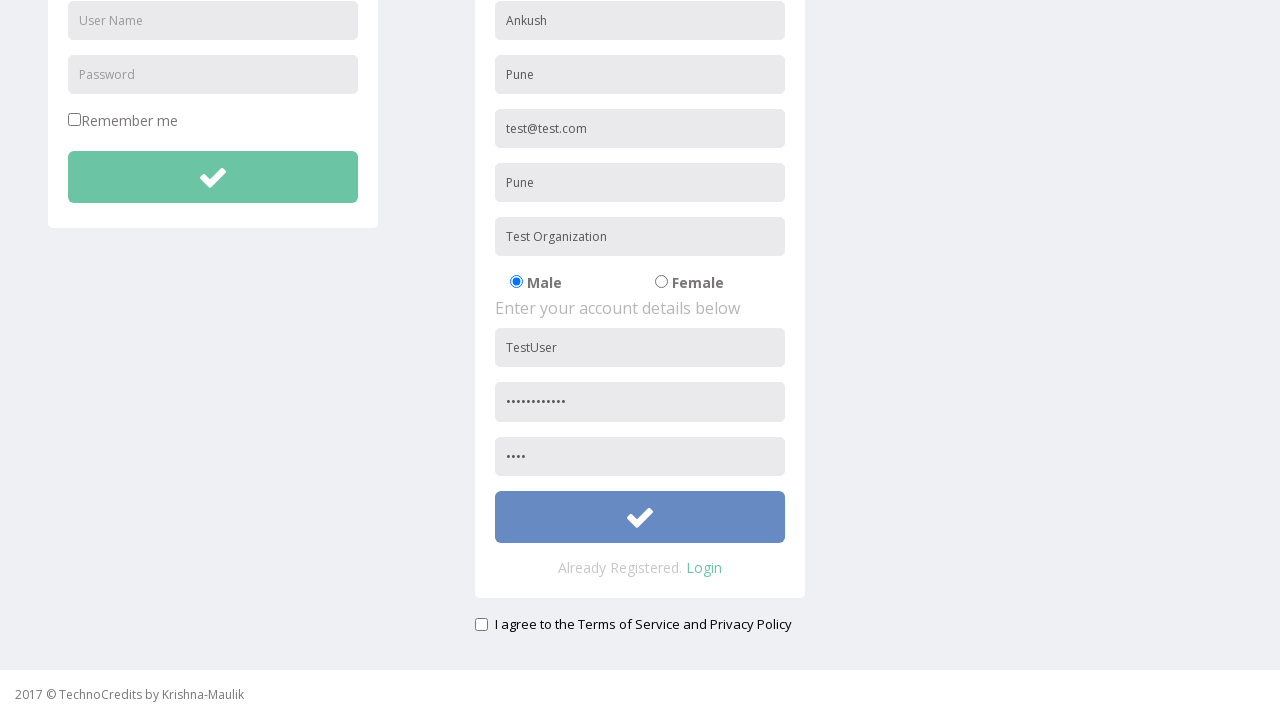

Clicked submit button to trigger password mismatch validation at (640, 517) on xpath=//button[@id='btnsubmitsignUp']
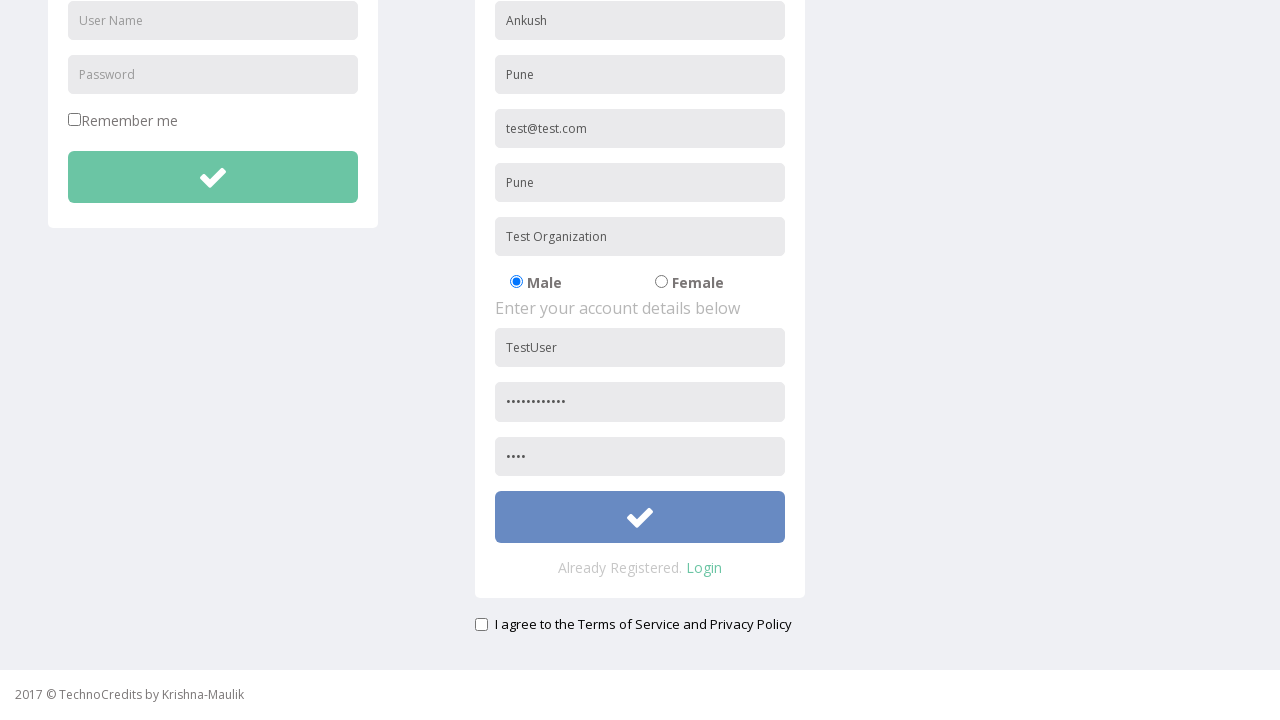

Waited 500ms for validation alert
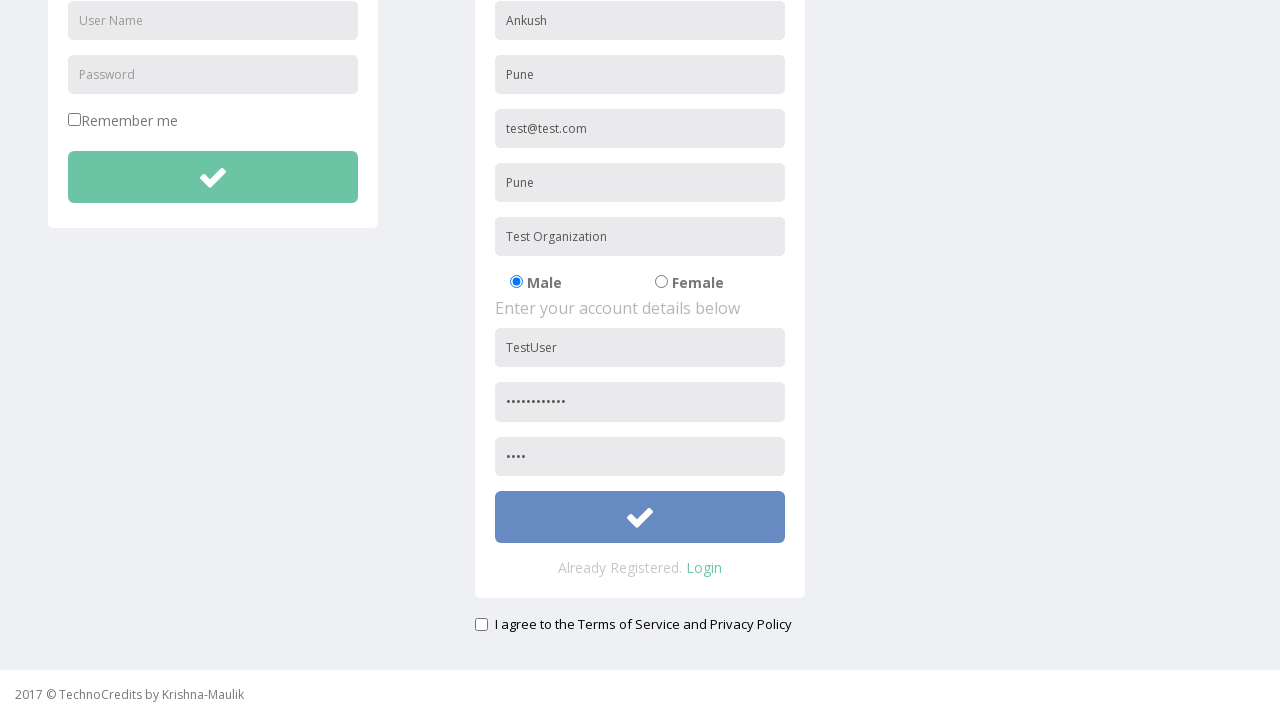

Cleared Confirm Password field on #repasswordReg
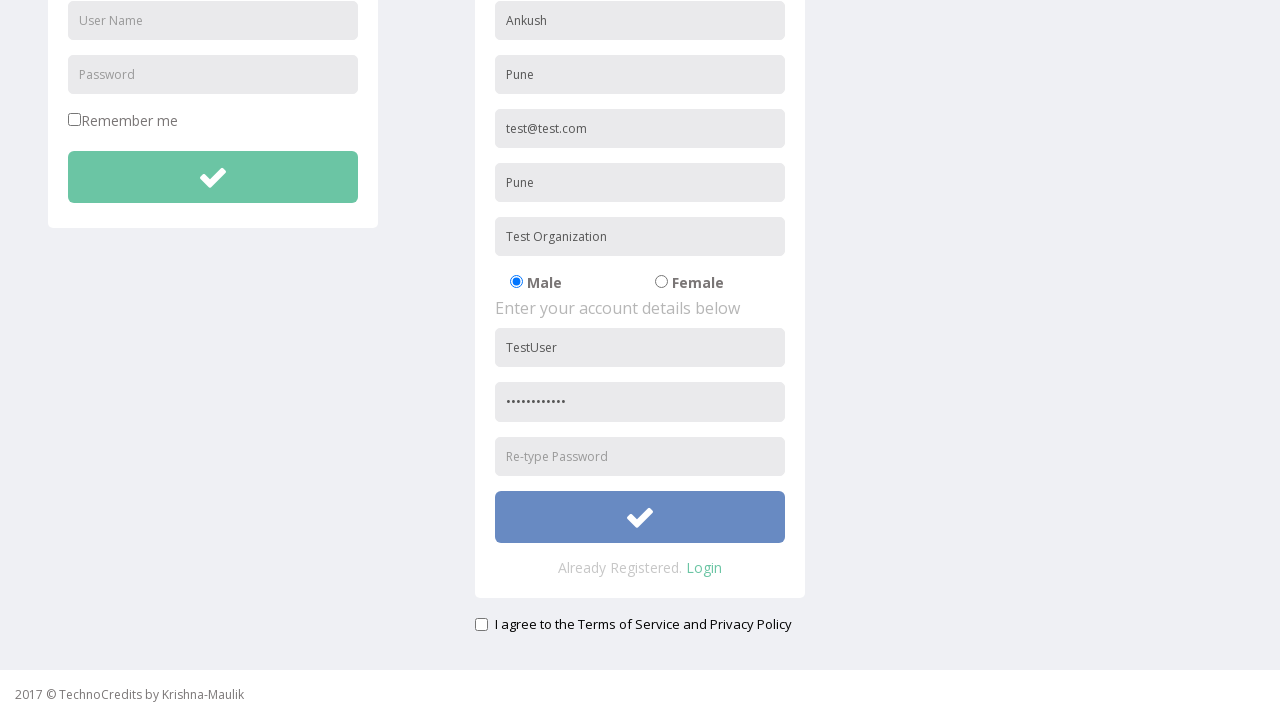

Filled Confirm Password field with matching value 'TestPassword' on #repasswordReg
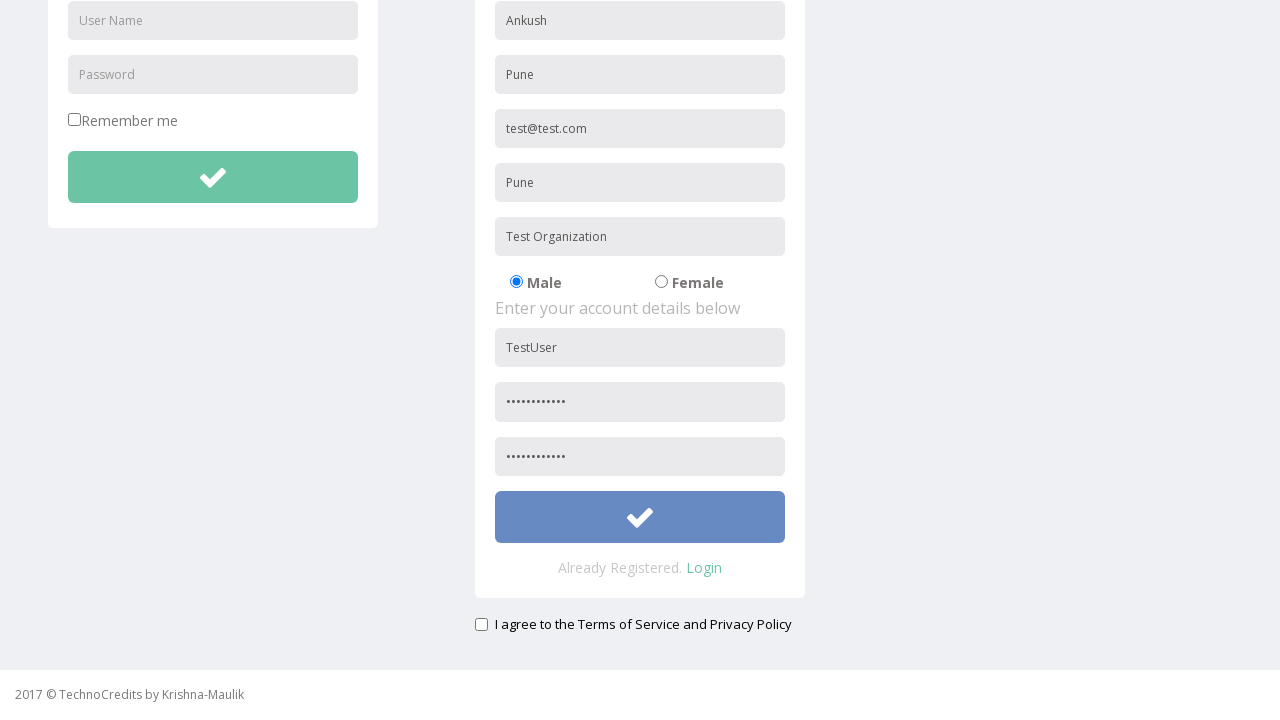

Clicked submit button to trigger Privacy Policy validation alert at (640, 517) on xpath=//button[@id='btnsubmitsignUp']
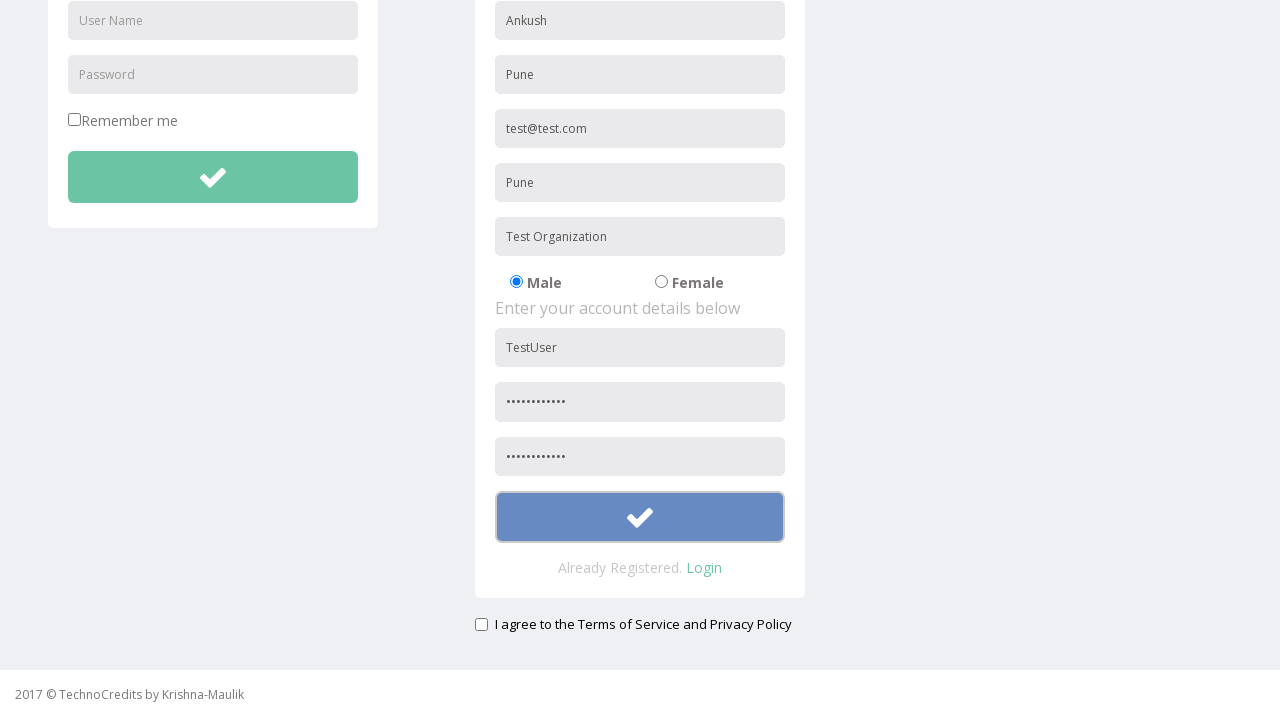

Waited 500ms for alert to appear
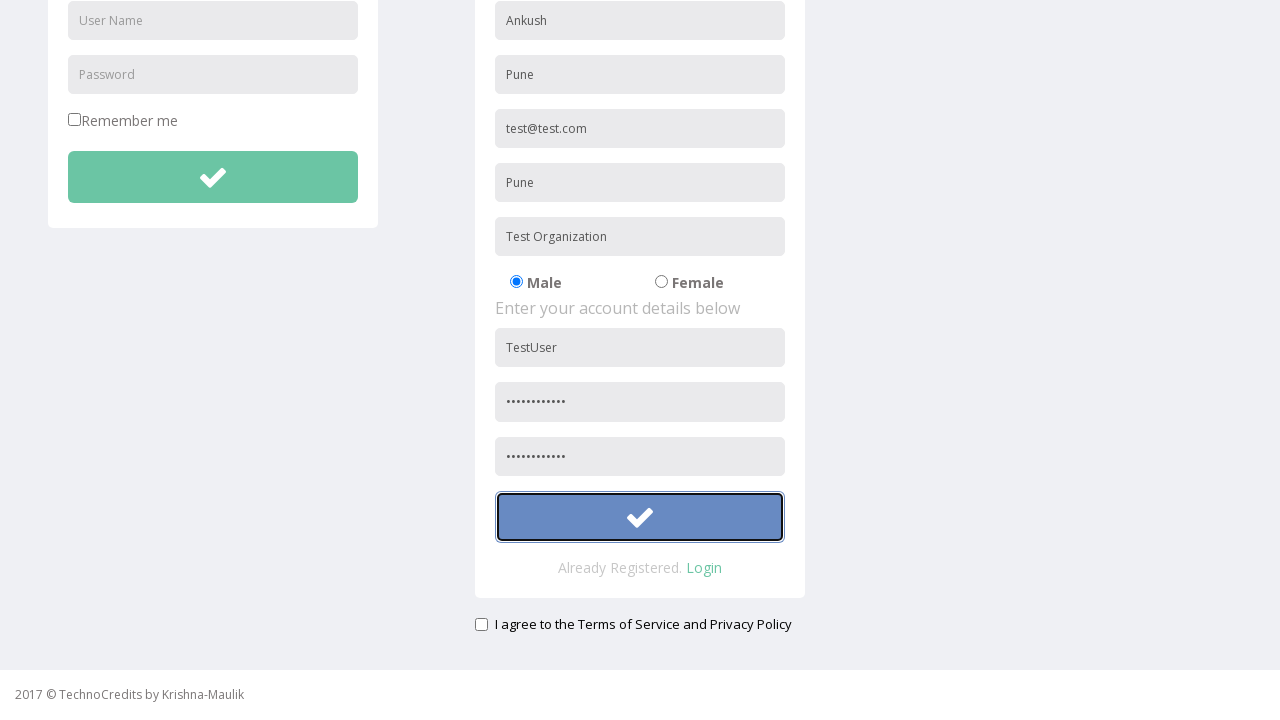

Checked Privacy Policy checkbox at (481, 624) on #signupAgreement
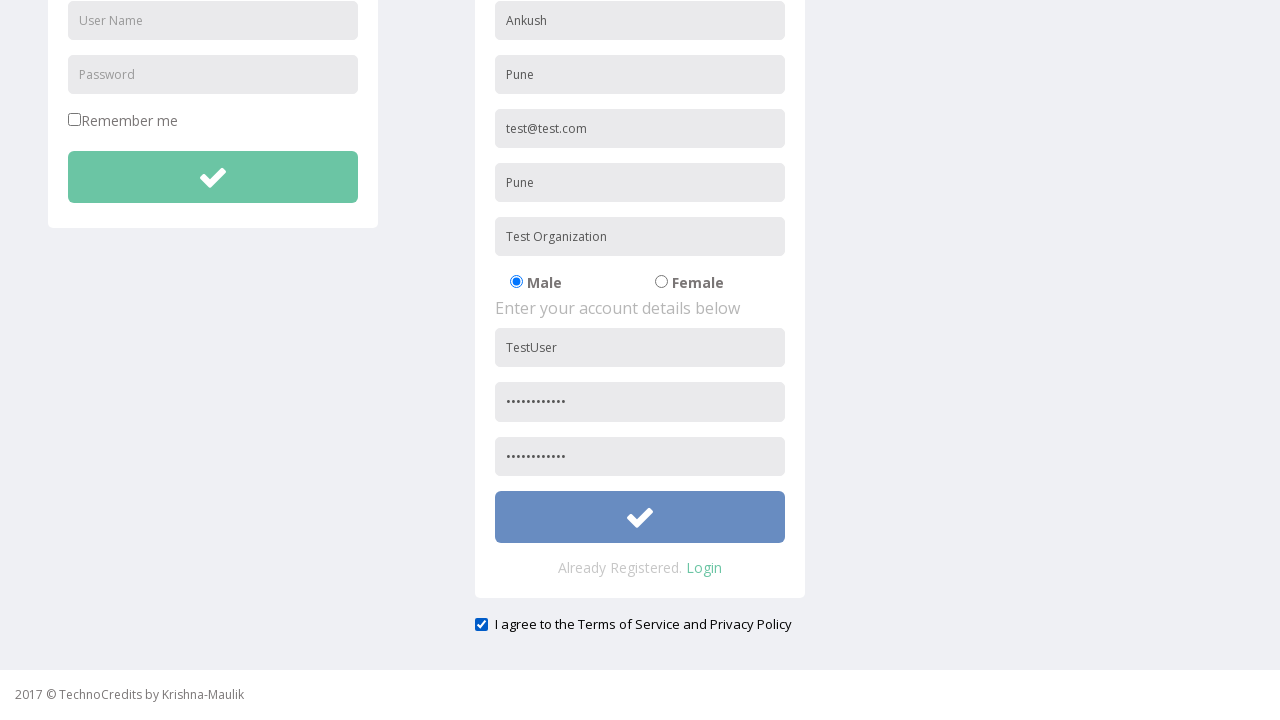

Clicked submit button for final registration submission at (640, 517) on xpath=//button[@id='btnsubmitsignUp']
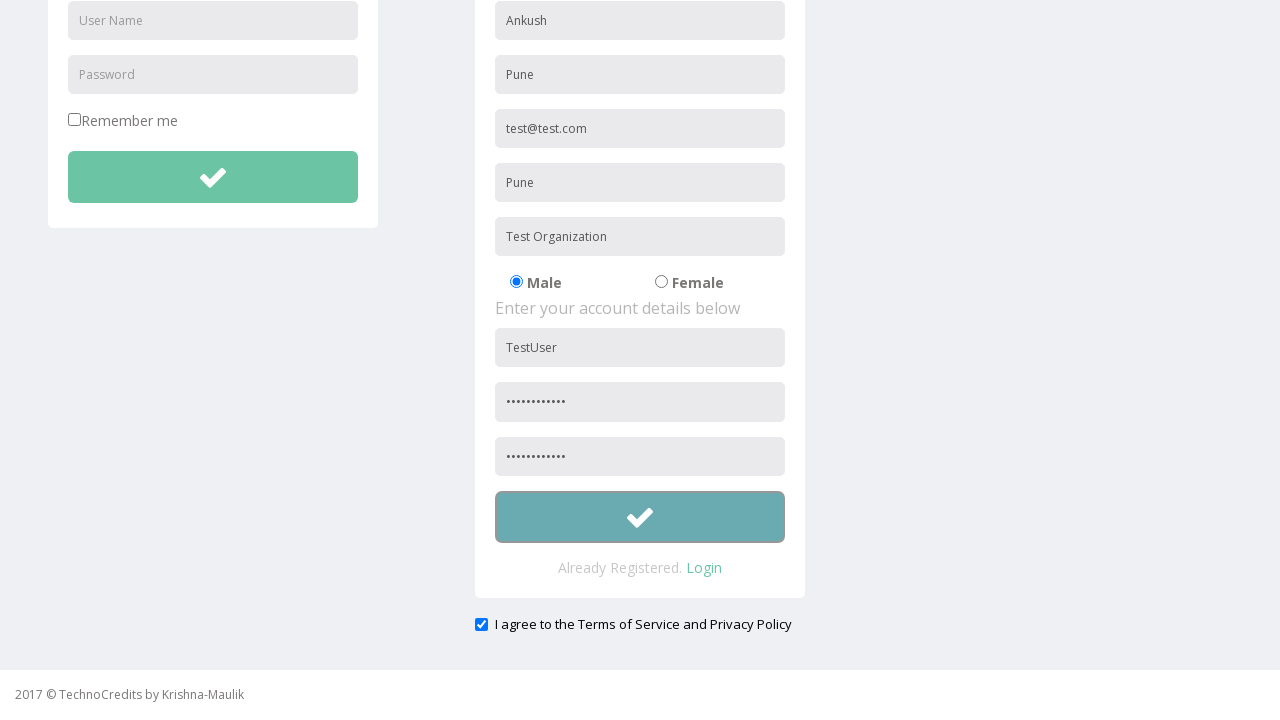

Waited 500ms for registration to complete
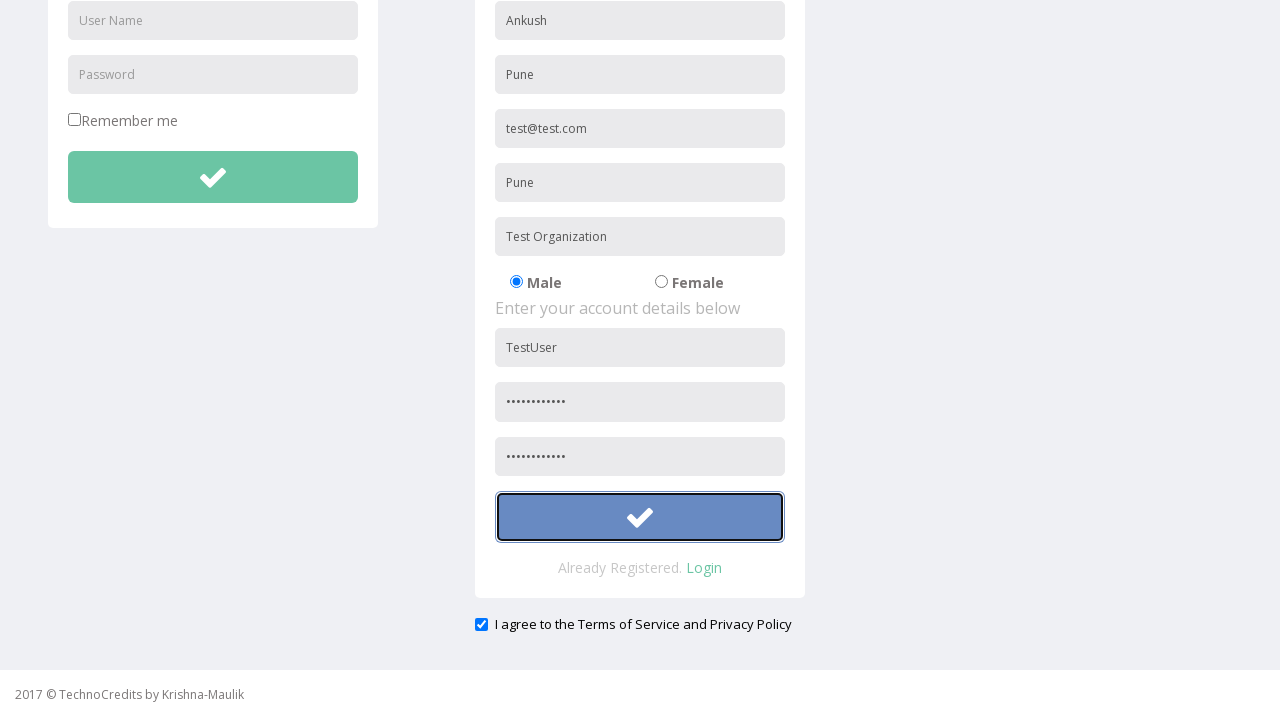

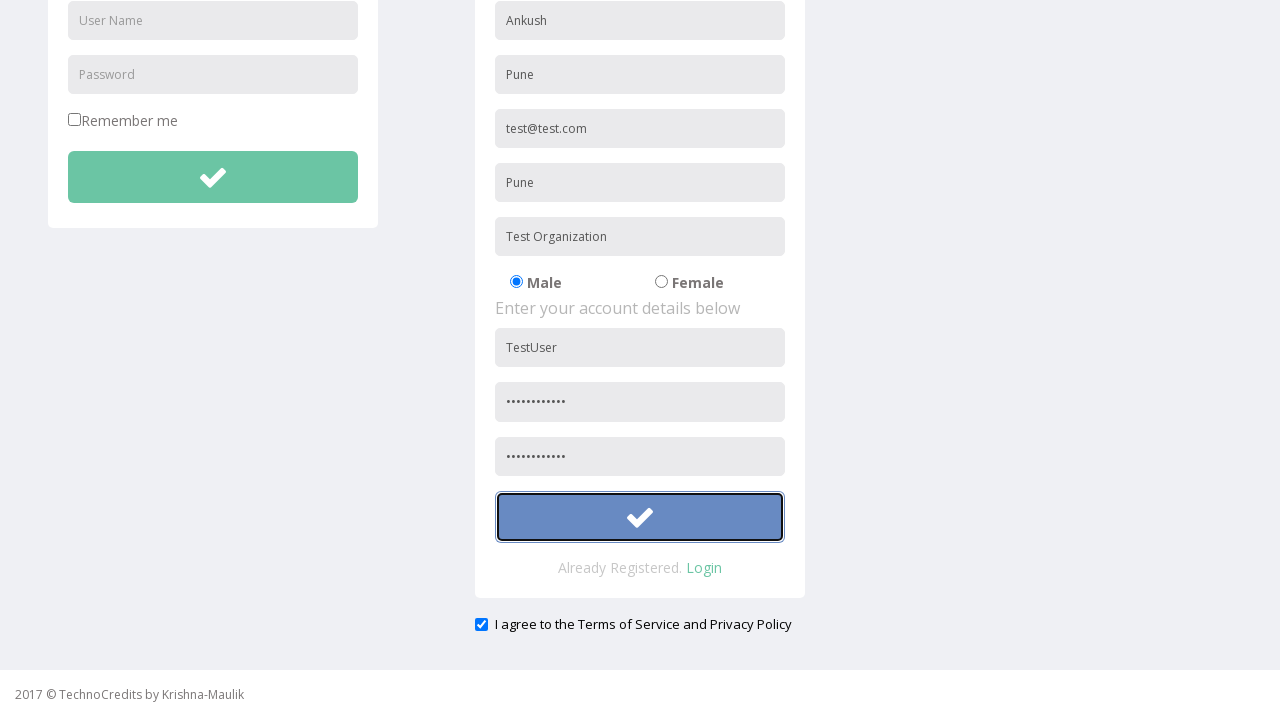